Tests JSHint website by navigating to it and performing systematic mouse movements over page elements to trigger hover interactions

Starting URL: https://www.jshint.com/

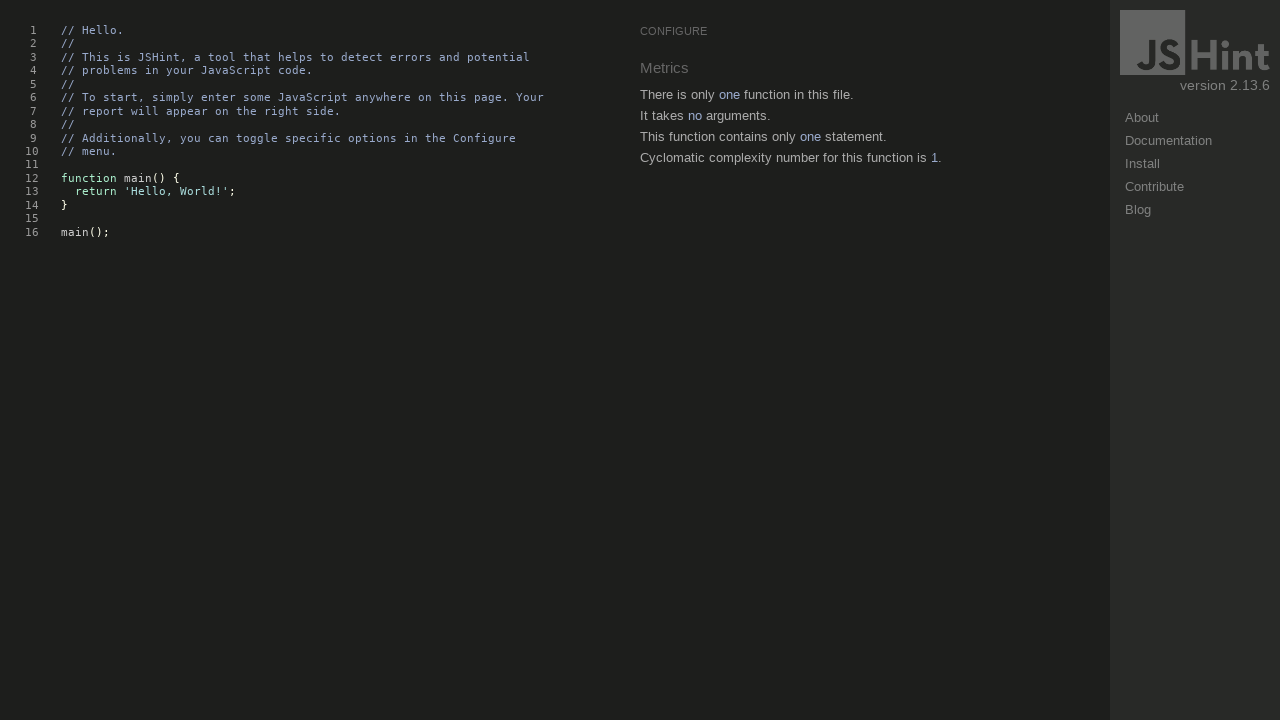

Waited for page to load - domcontentloaded state reached
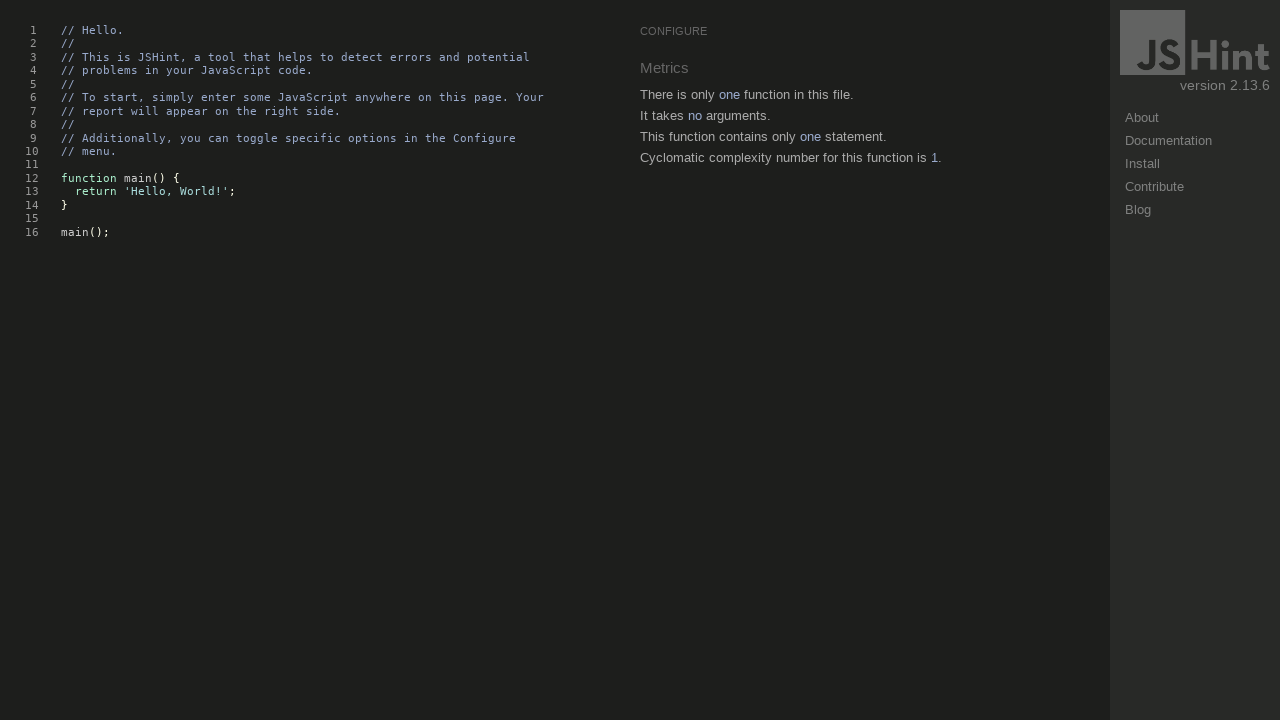

Retrieved all elements from page body
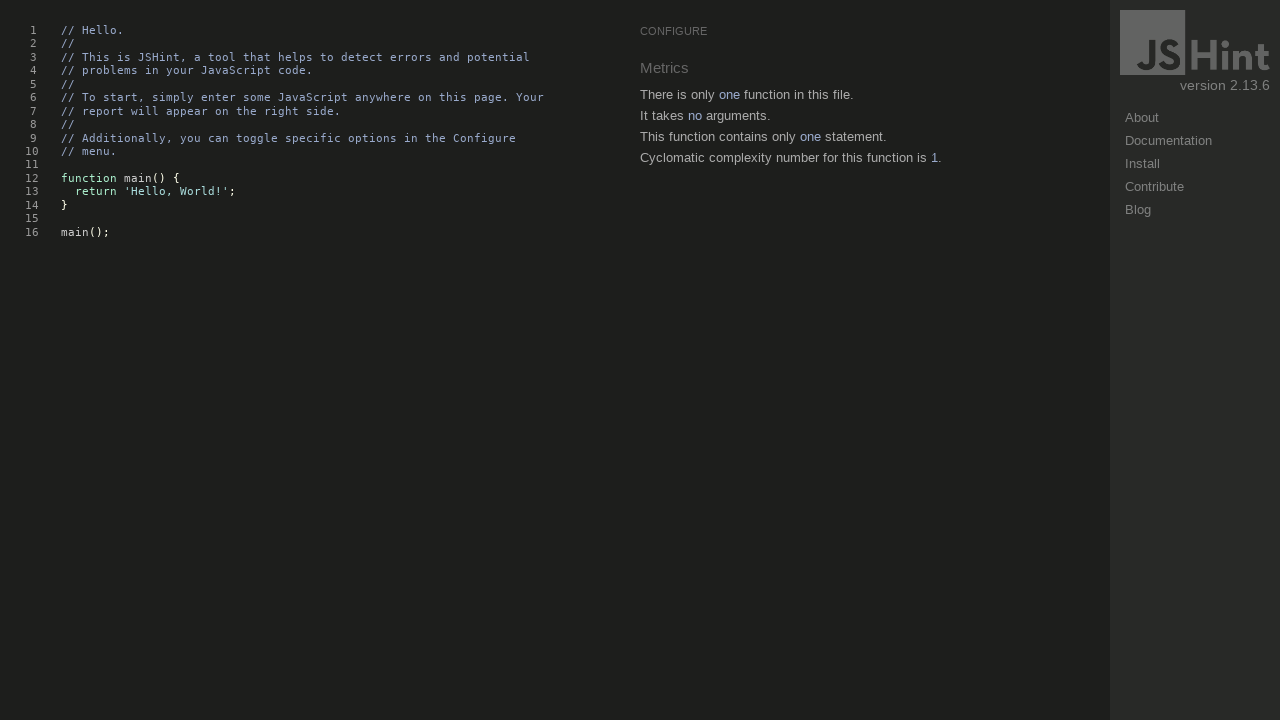

Hovered over element at index 0 at (815, 360) on body * >> nth=0
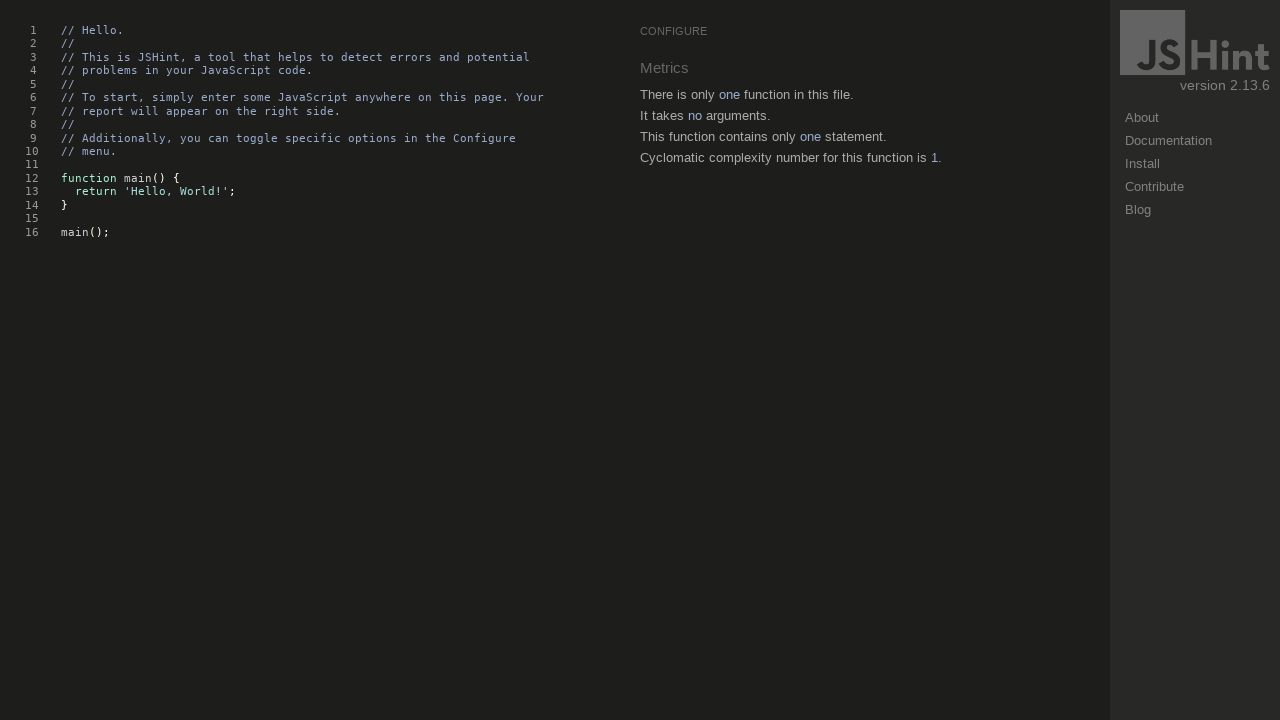

Waited 200ms after hover interaction
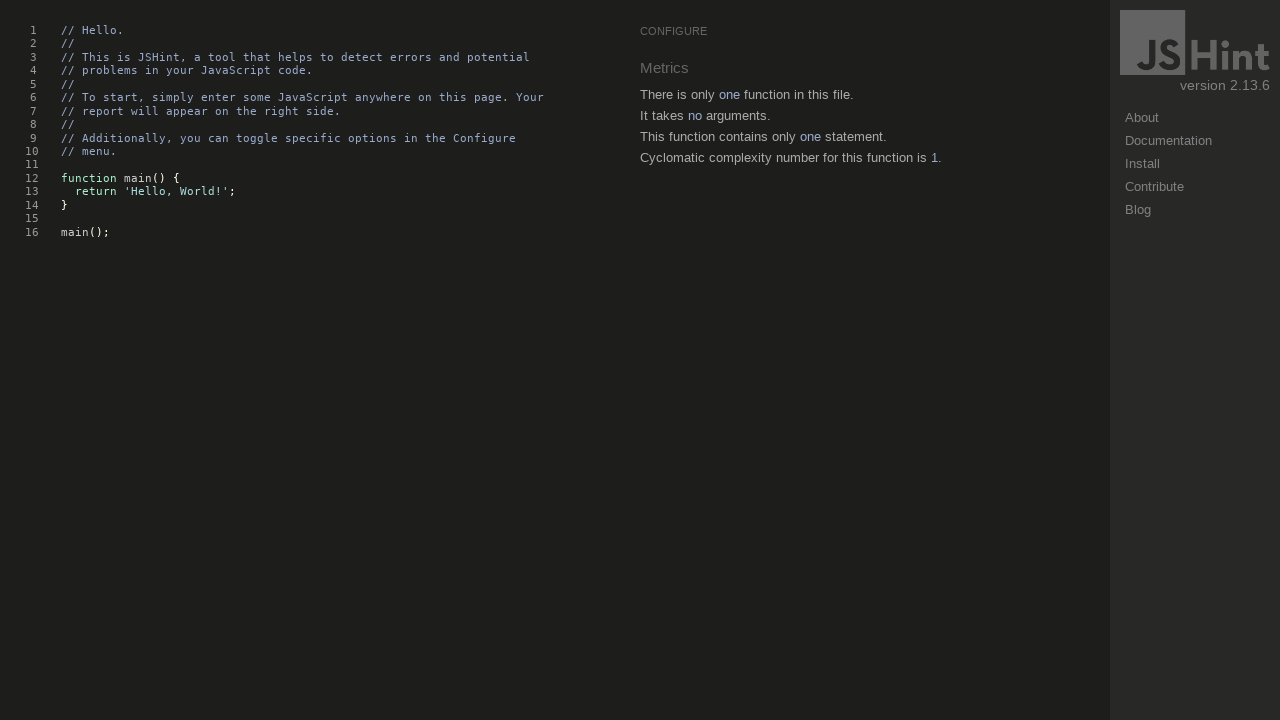

Hovered over element at index 33 at (815, 68) on body * >> nth=33
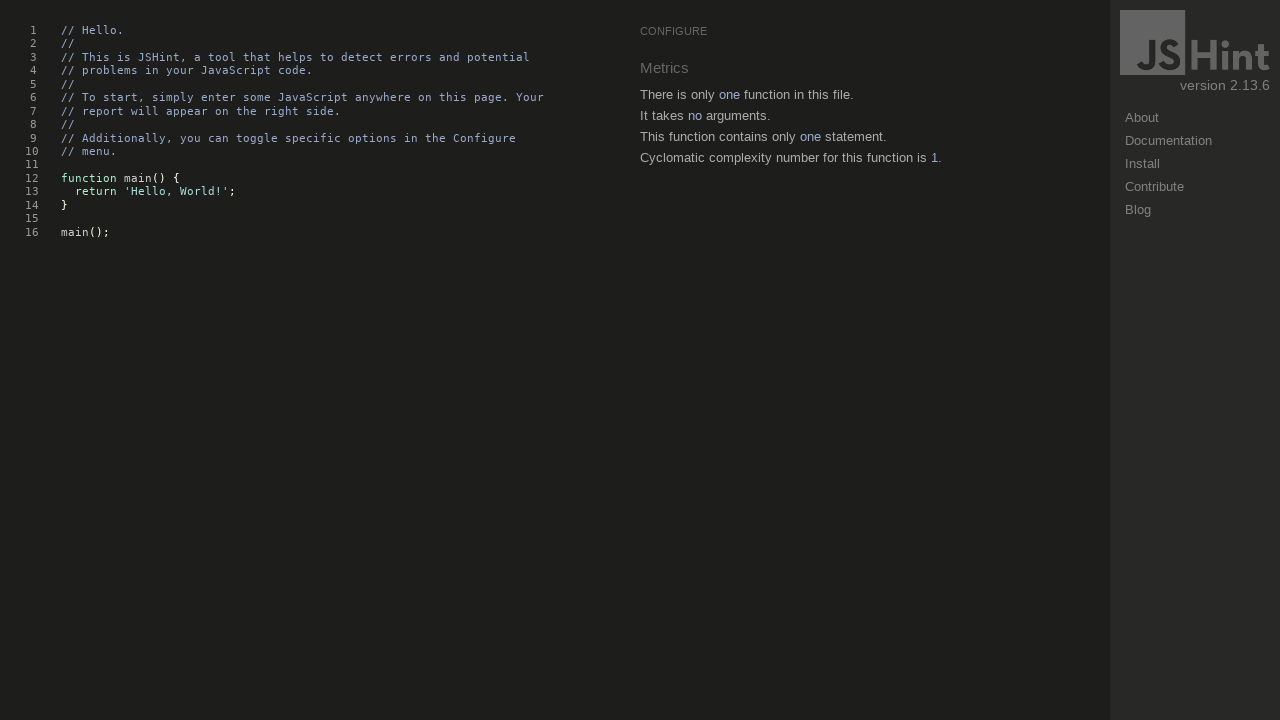

Waited 200ms after hover interaction
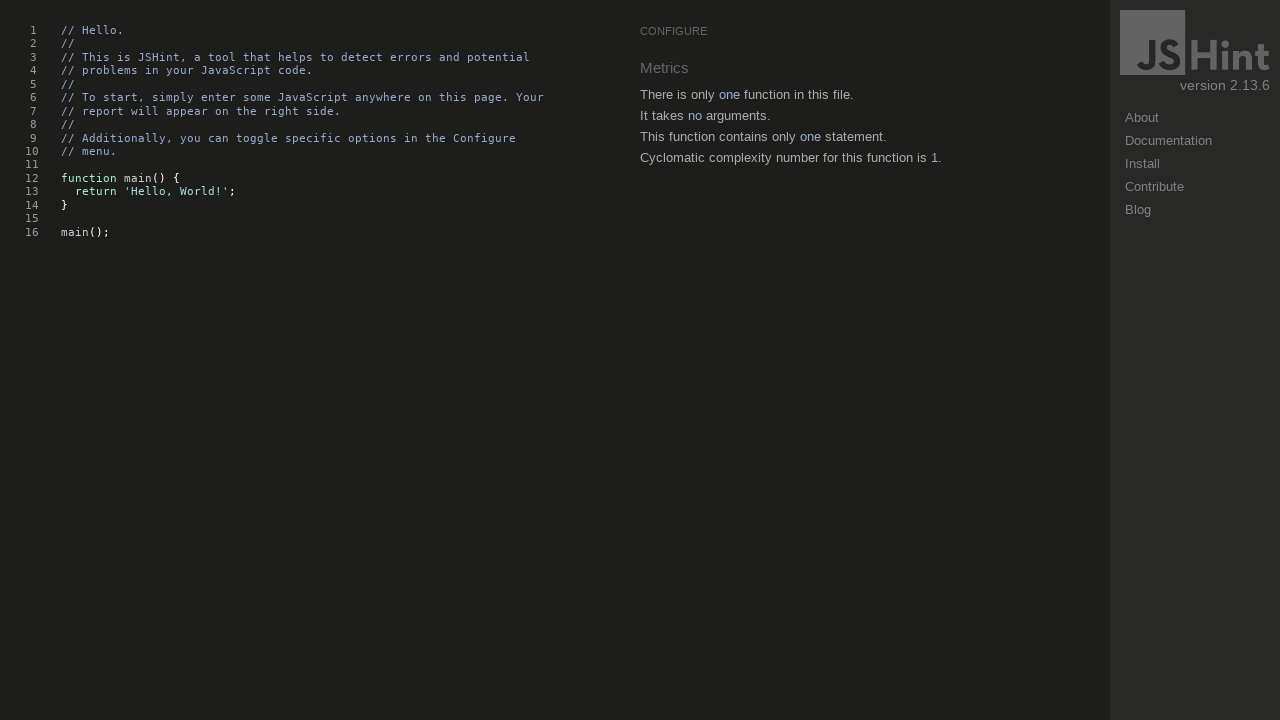

Hovered over element at index 36 at (730, 95) on body * >> nth=36
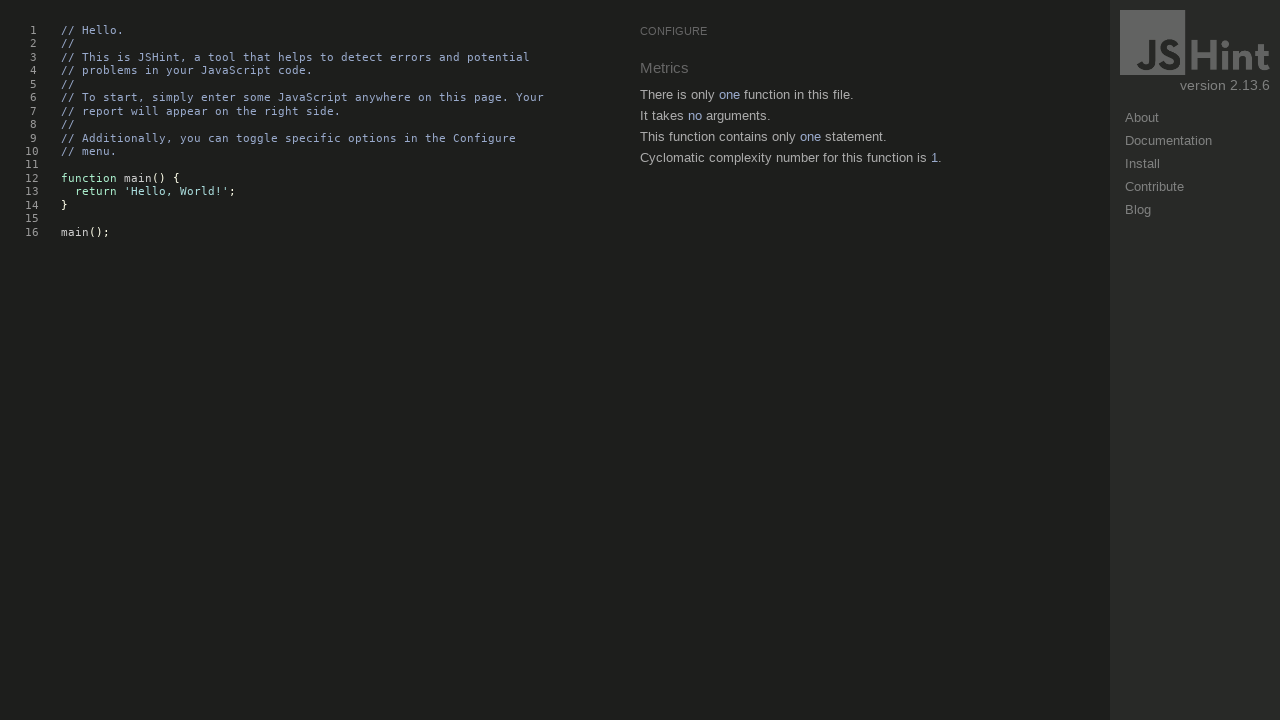

Waited 200ms after hover interaction
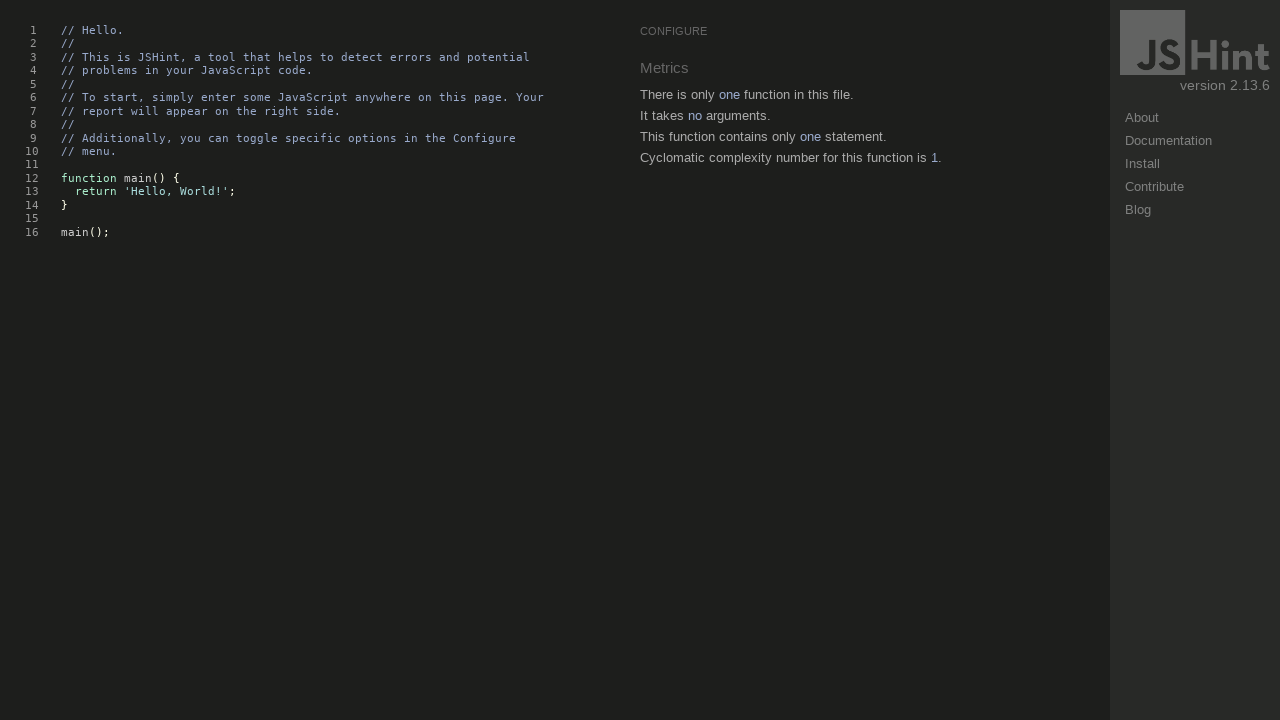

Hovered over element at index 39 at (815, 138) on body * >> nth=39
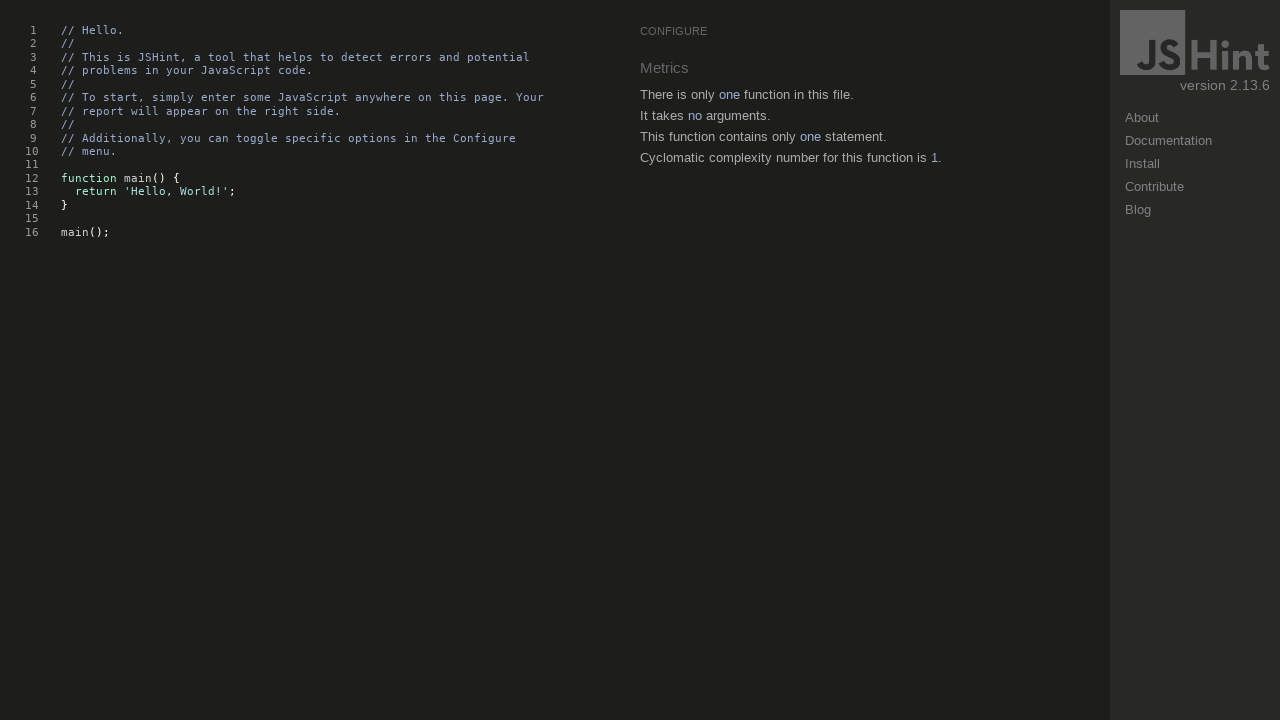

Waited 200ms after hover interaction
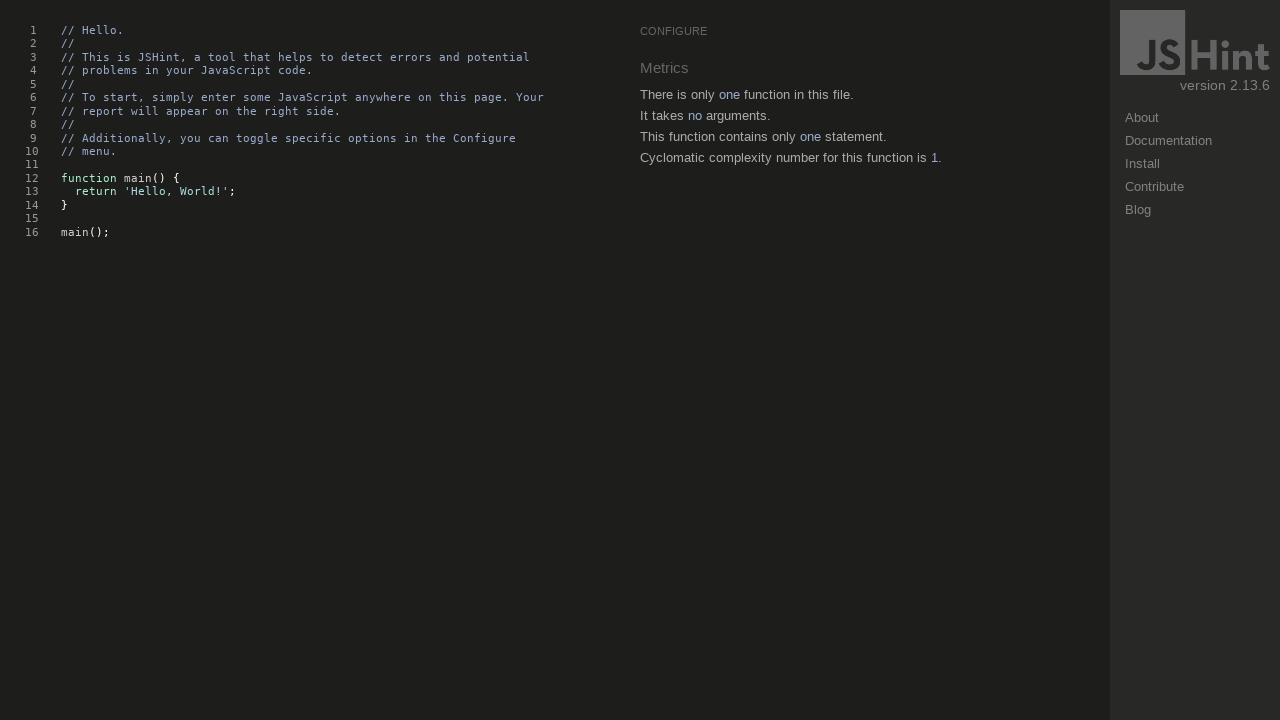

Hovered over element at index 42 at (934, 158) on body * >> nth=42
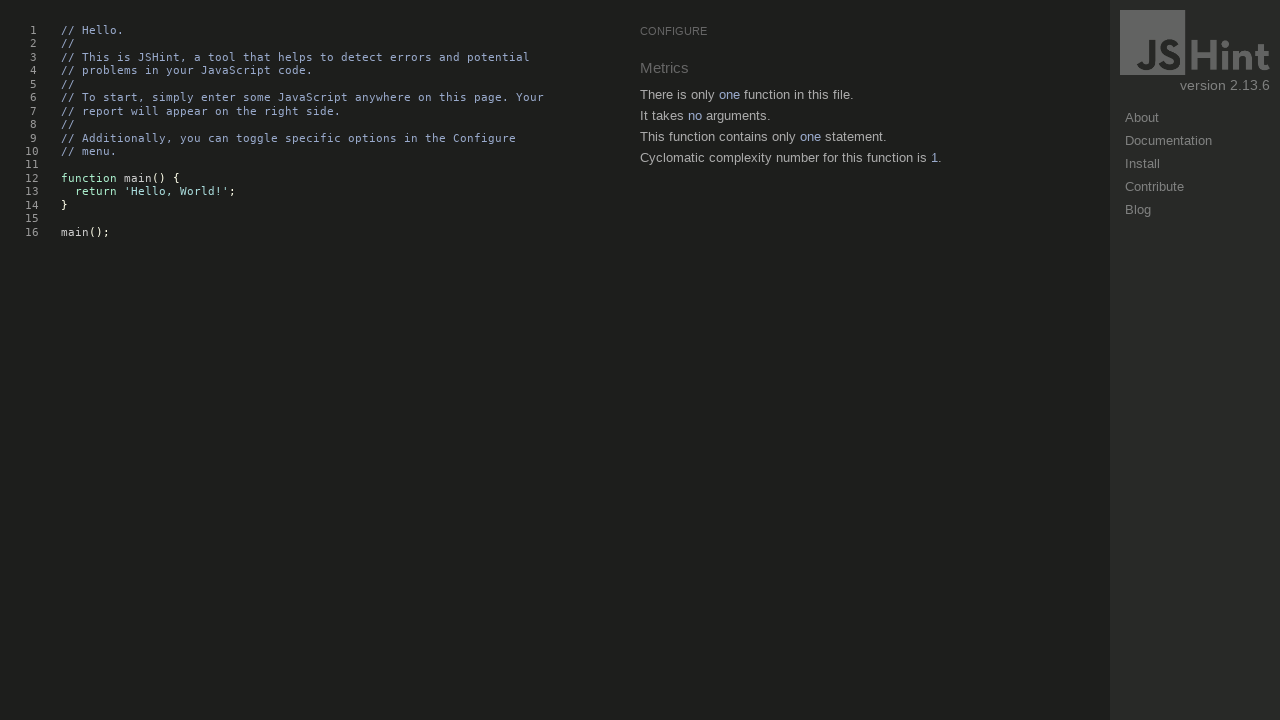

Waited 200ms after hover interaction
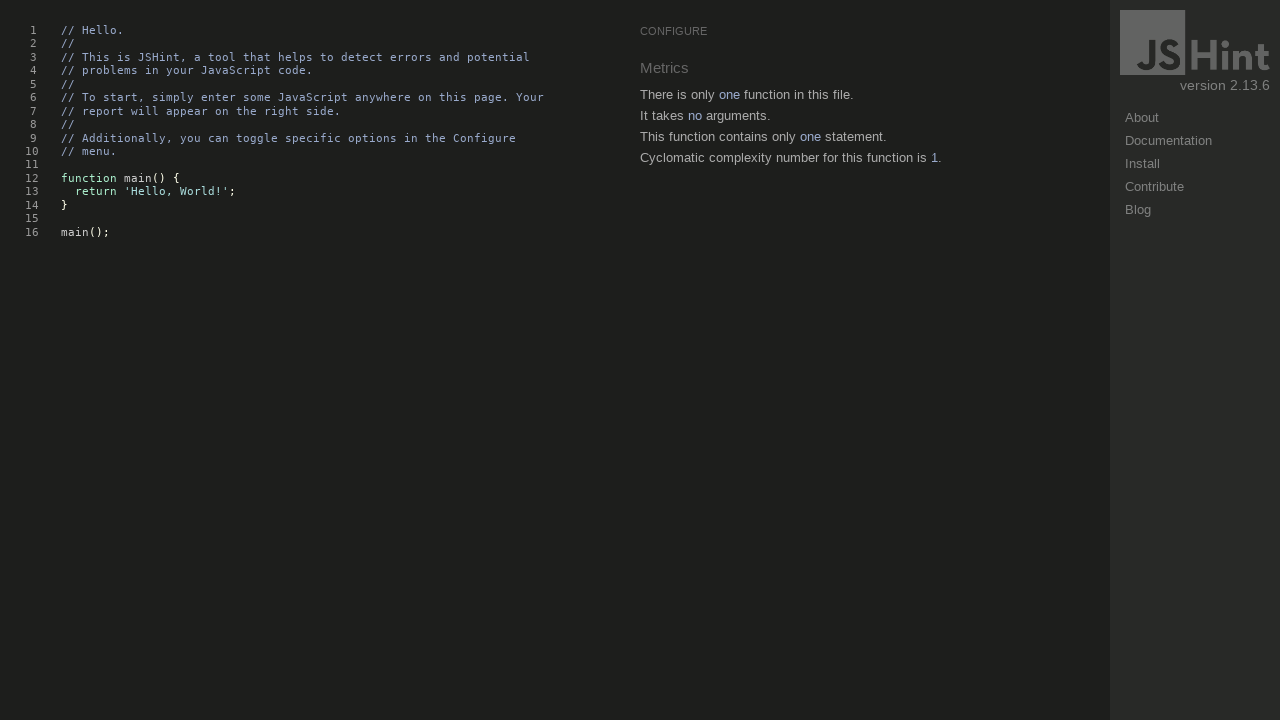

Hovered over element at index 48 at (1195, 43) on body * >> nth=48
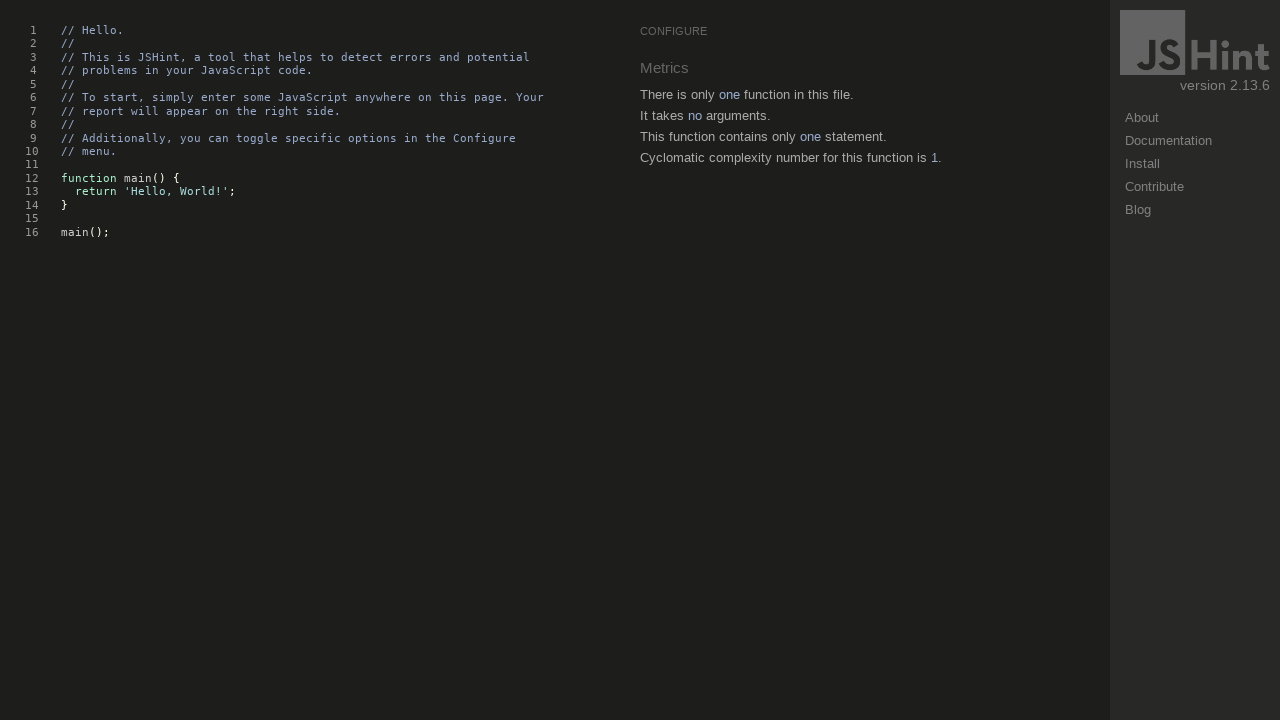

Waited 200ms after hover interaction
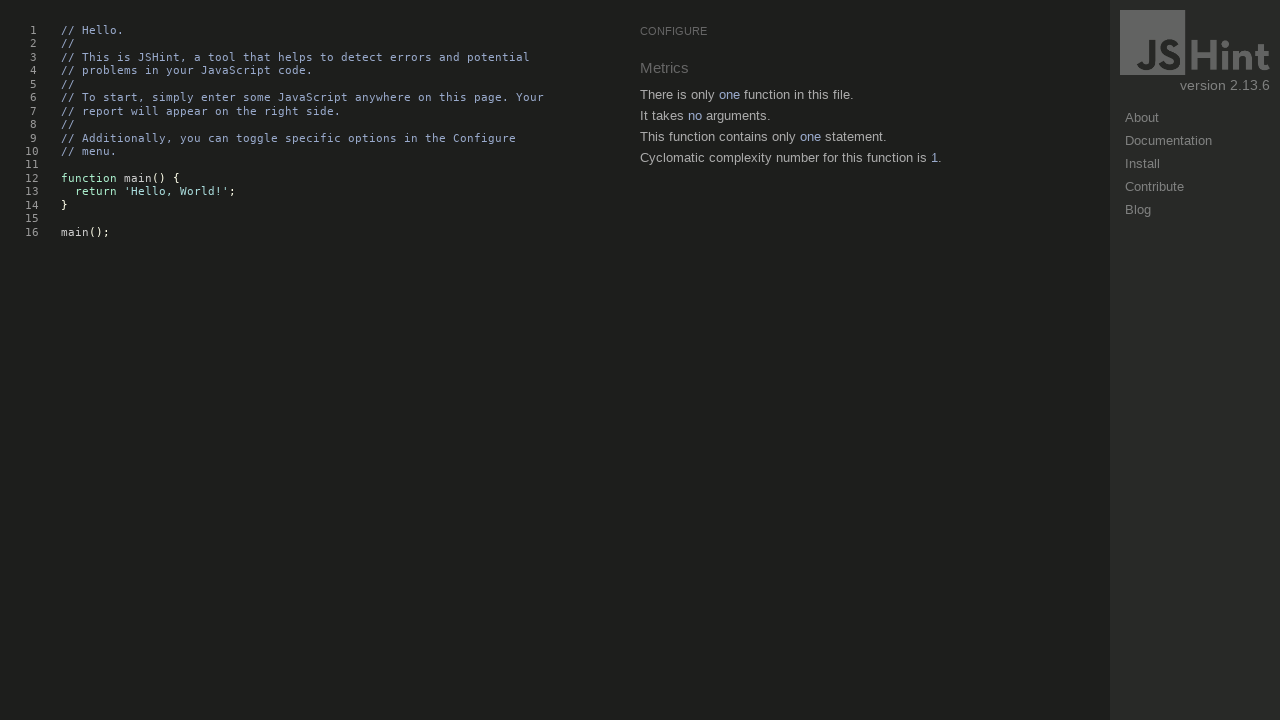

Hovered over element at index 51 at (1195, 165) on body * >> nth=51
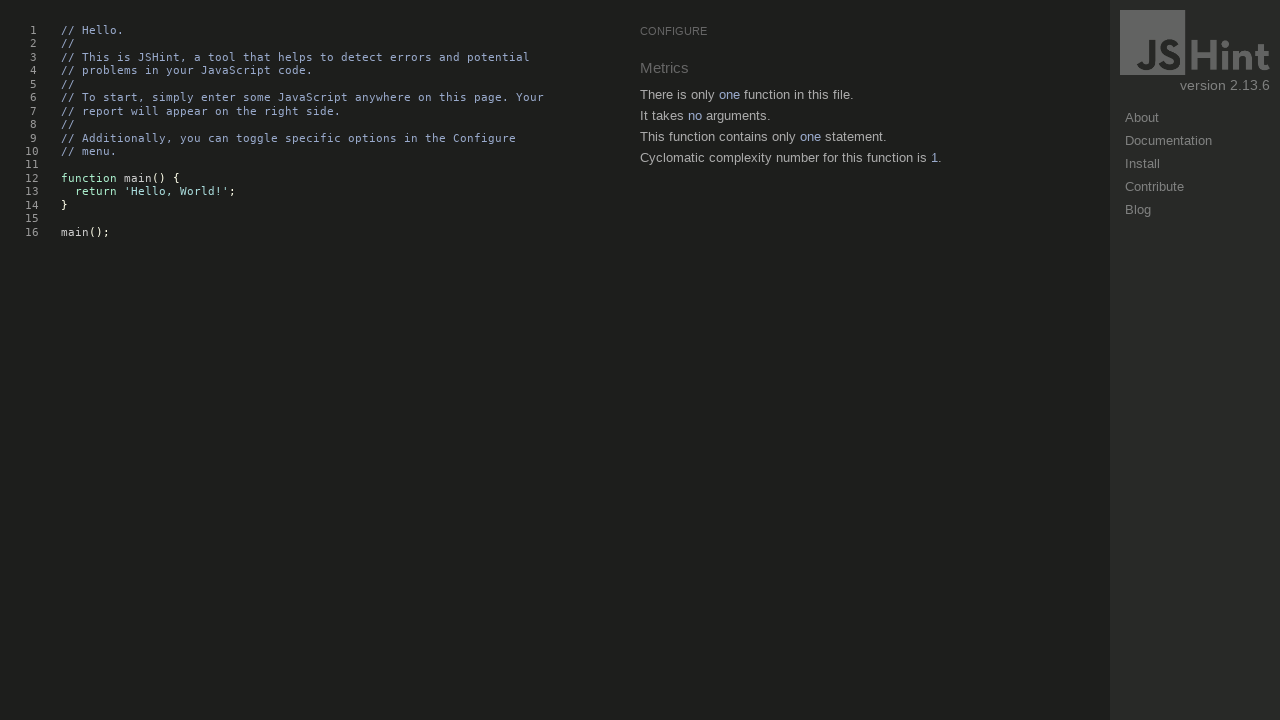

Waited 200ms after hover interaction
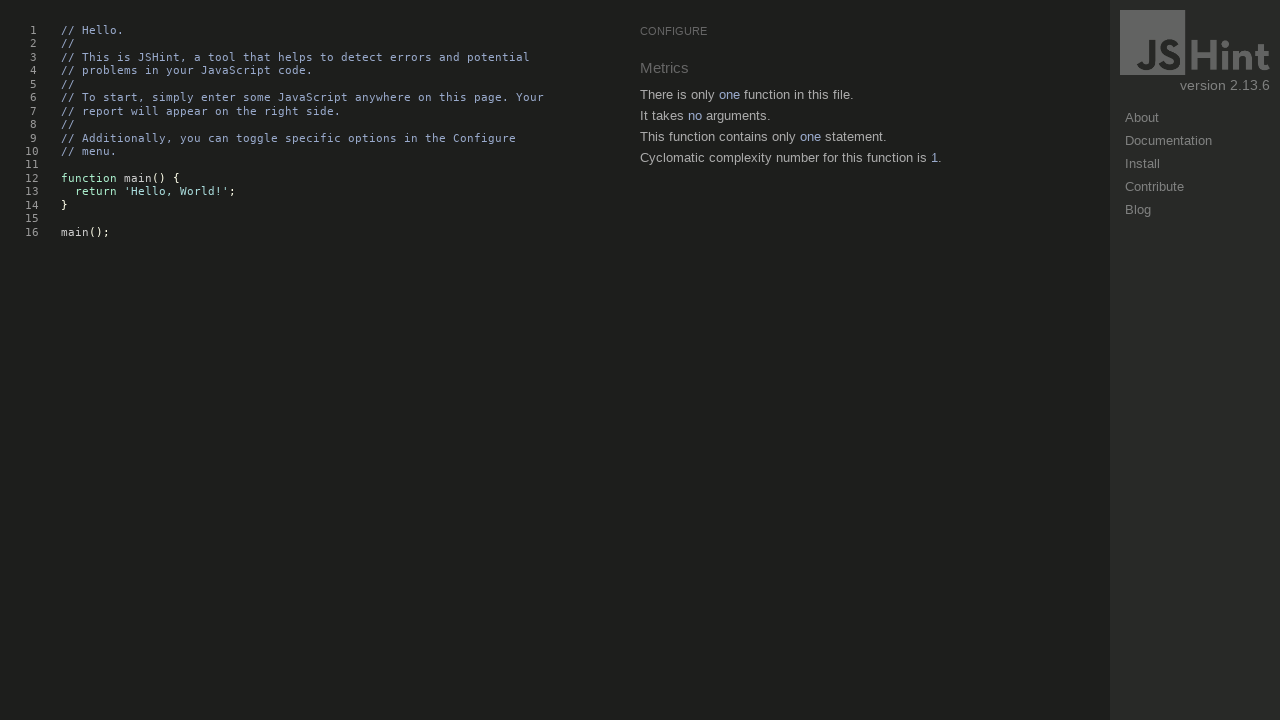

Hovered over element at index 54 at (1195, 142) on body * >> nth=54
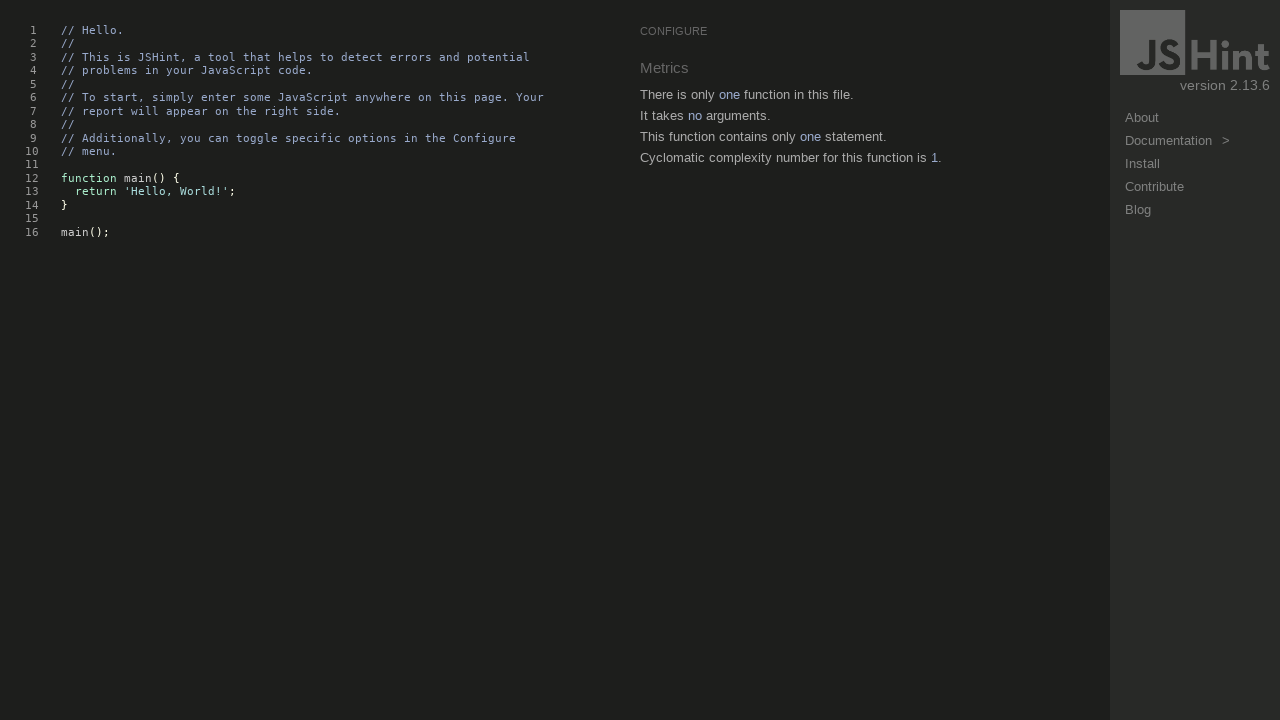

Waited 200ms after hover interaction
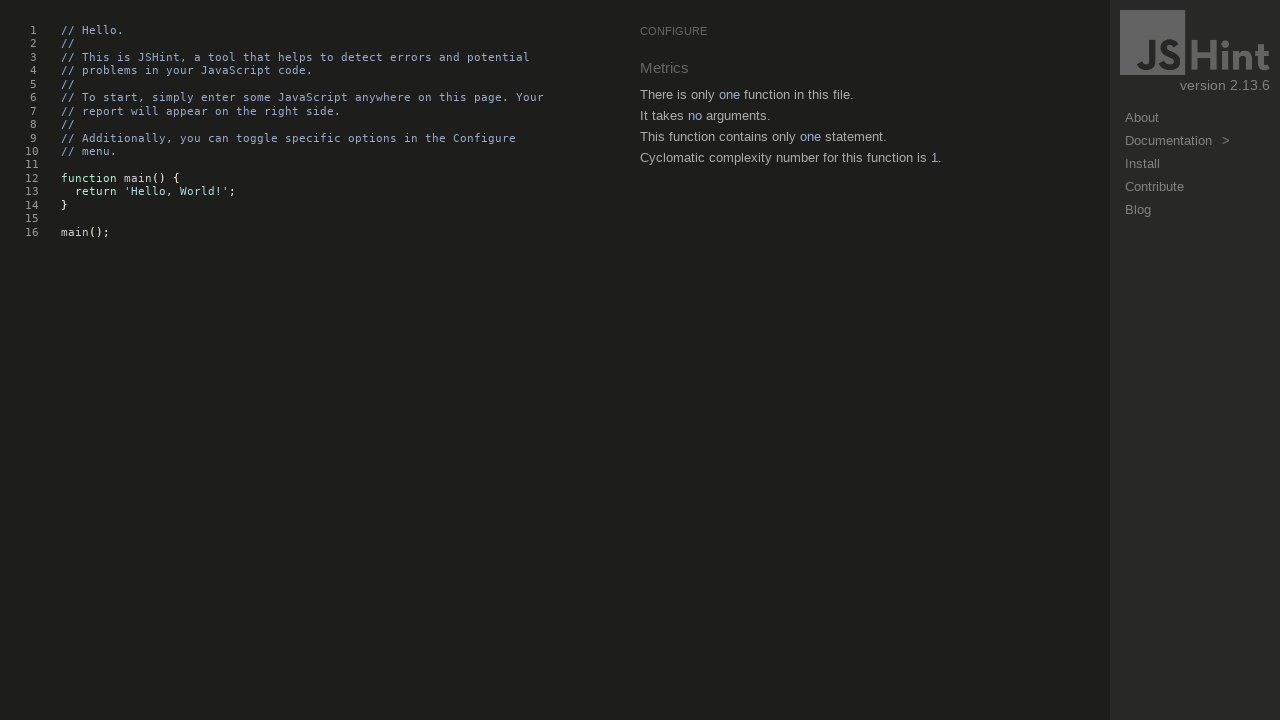

Hovered over element at index 57 at (1142, 164) on body * >> nth=57
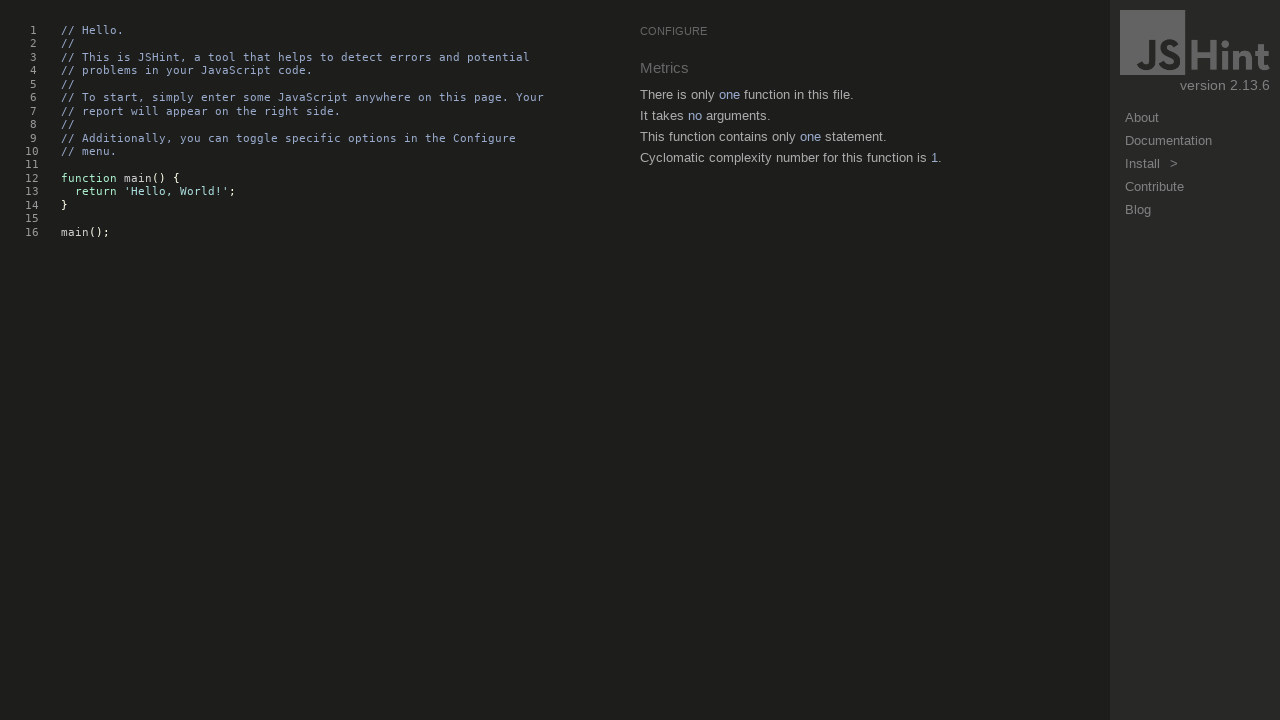

Waited 200ms after hover interaction
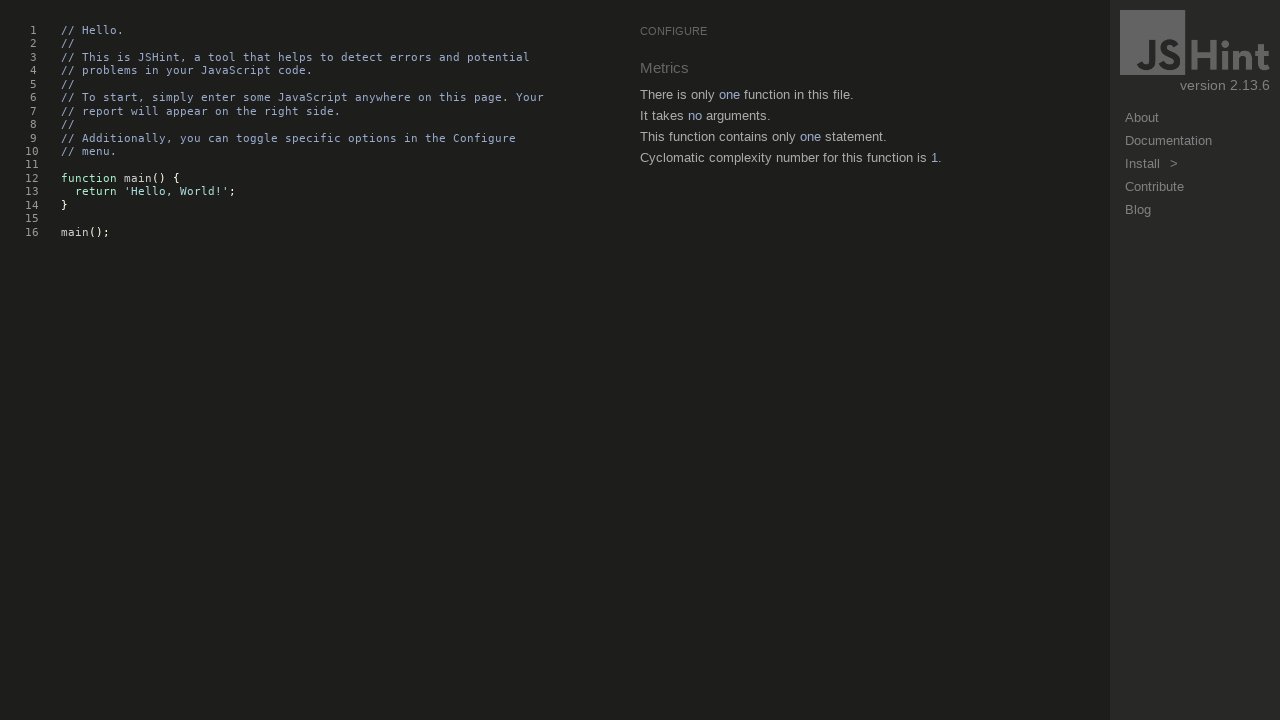

Hovered over element at index 60 at (1195, 211) on body * >> nth=60
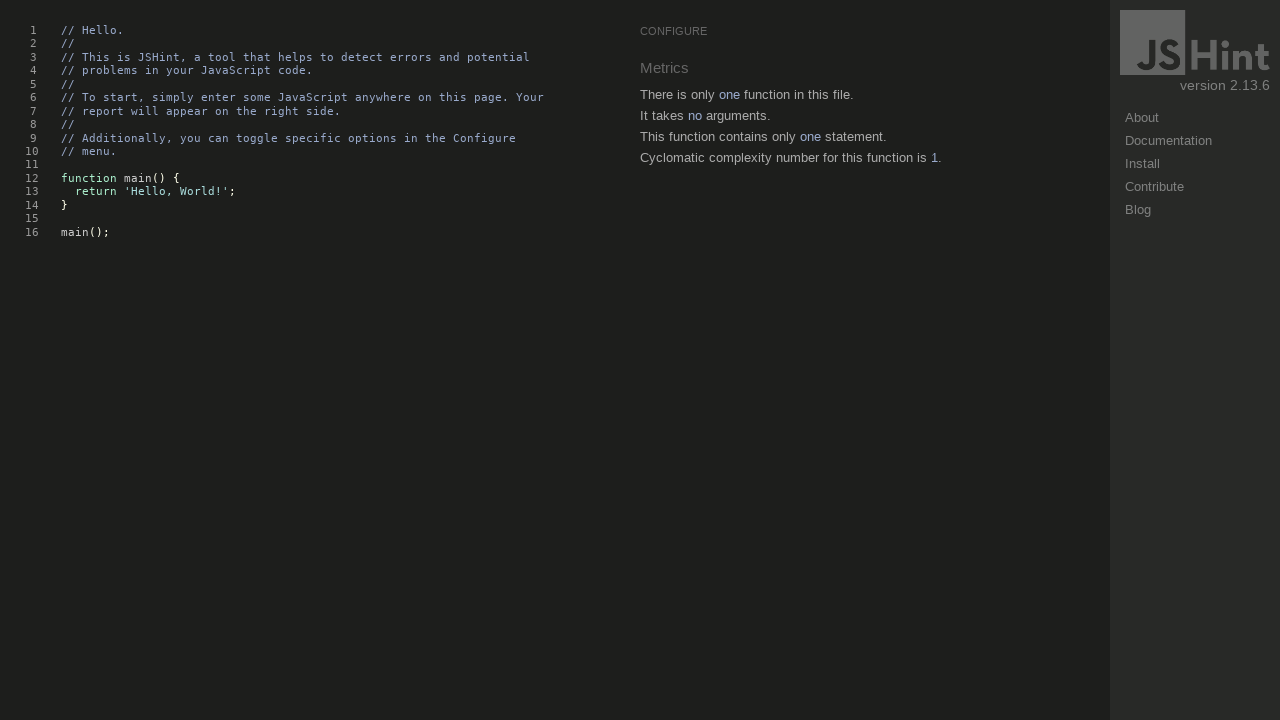

Waited 200ms after hover interaction
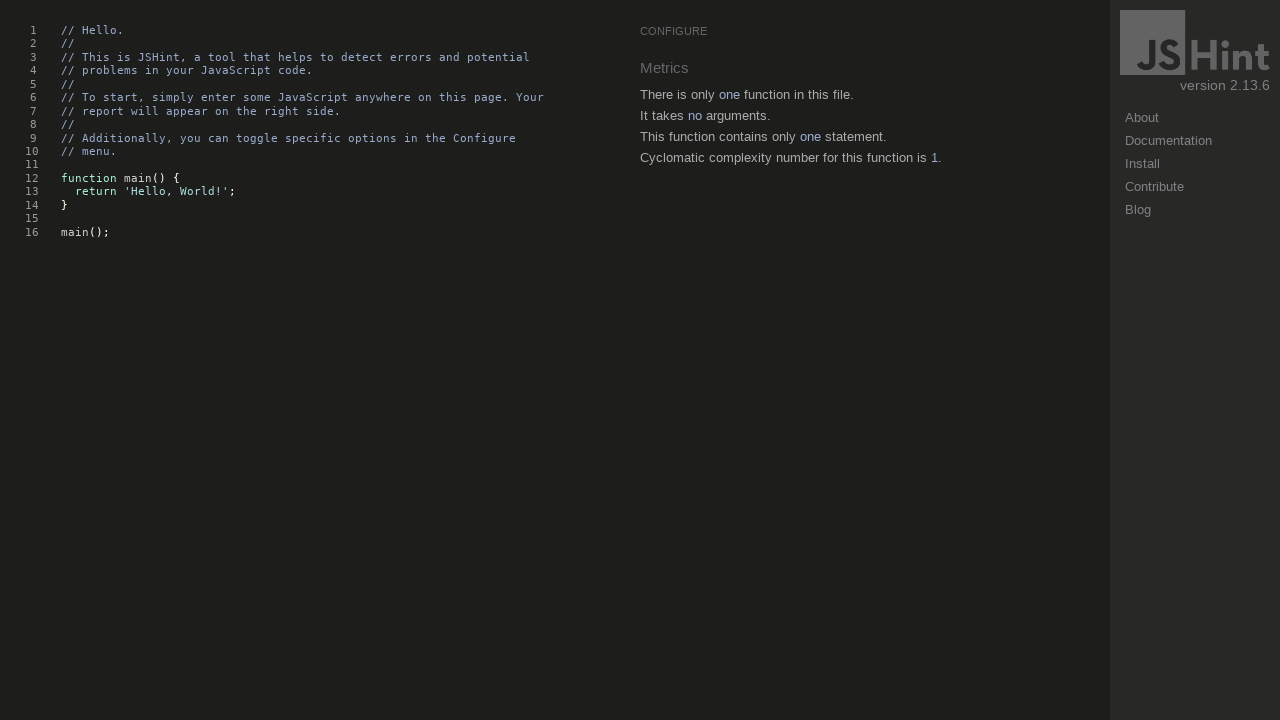

Hovered over element at index 75 at (338, 132) on body * >> nth=75
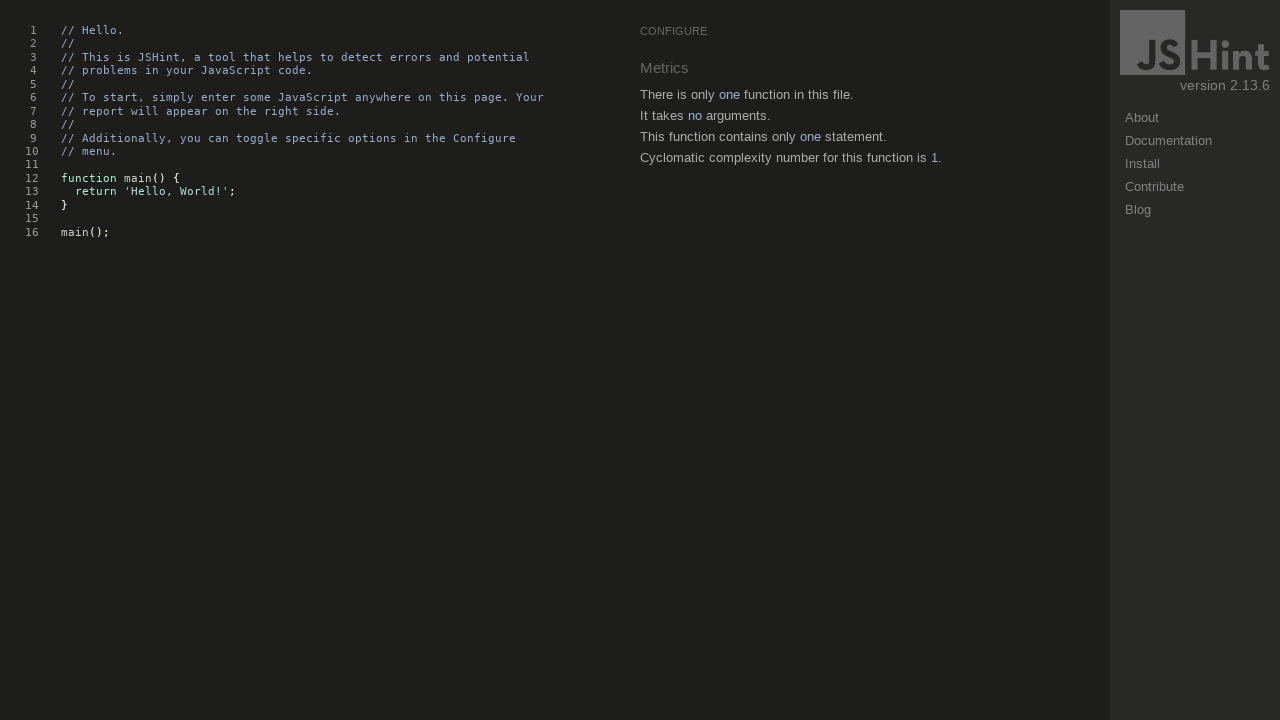

Waited 200ms after hover interaction
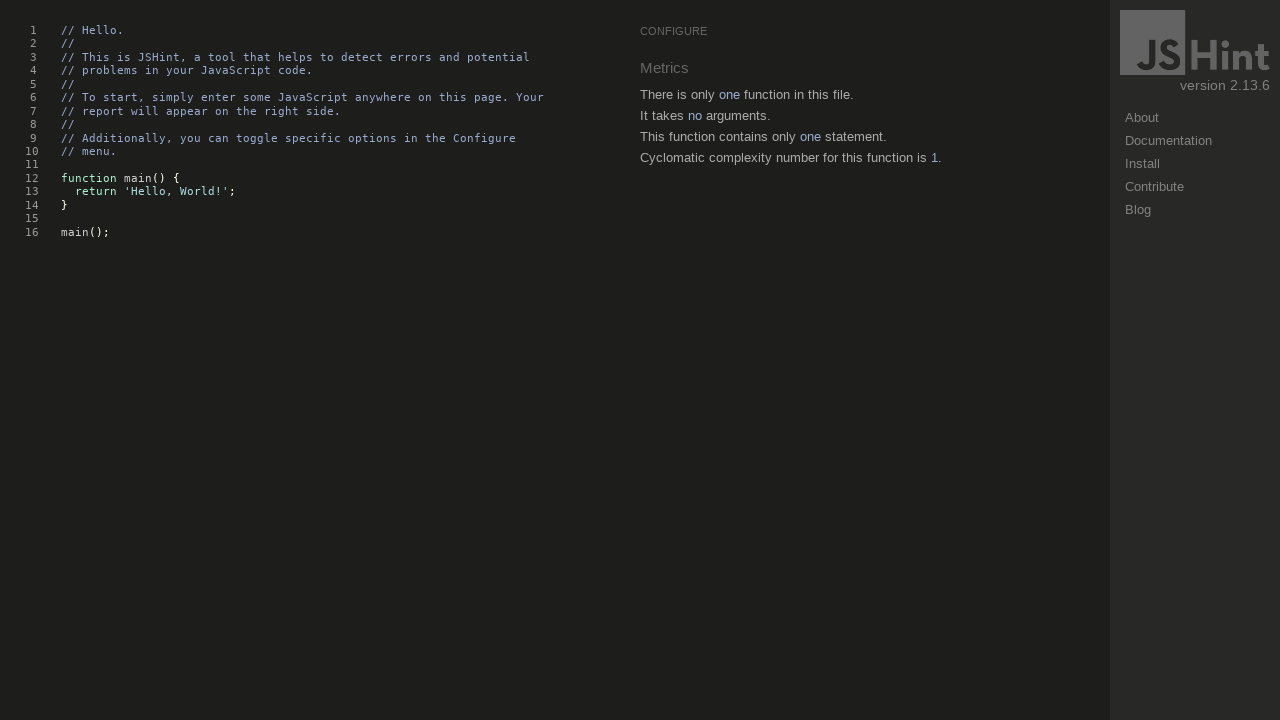

Hovered over element at index 81 at (338, 132) on body * >> nth=81
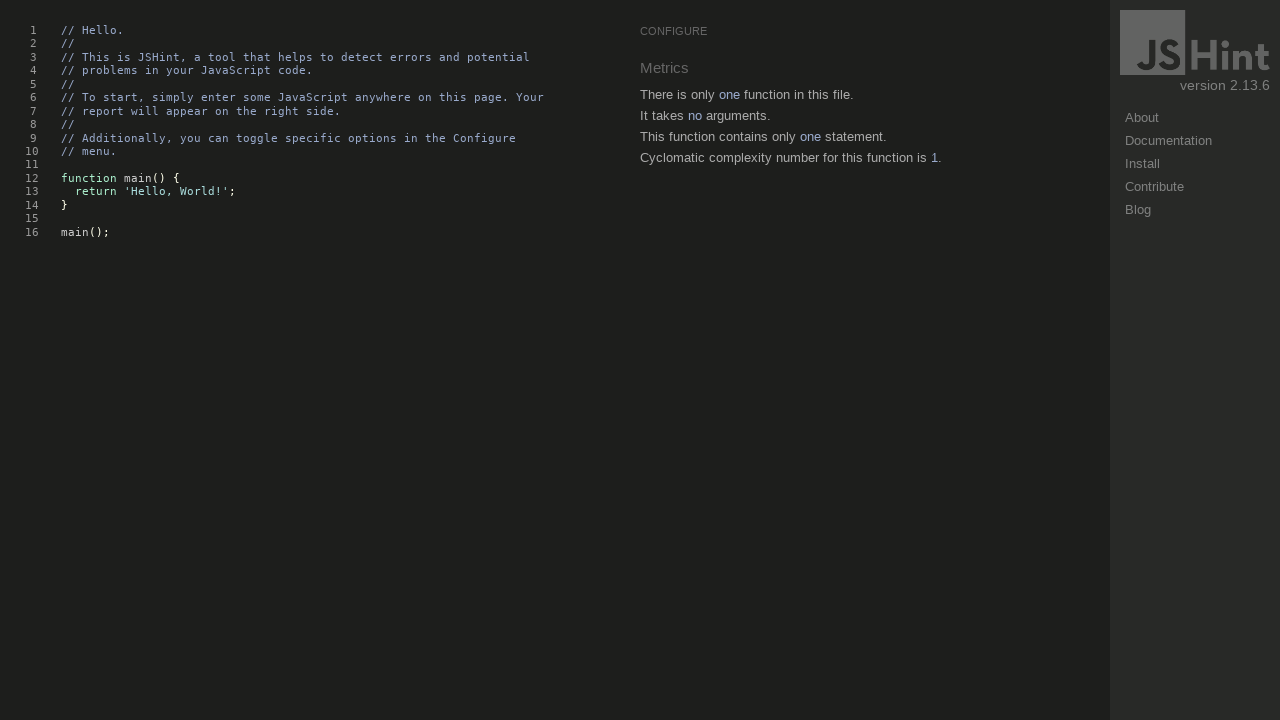

Waited 200ms after hover interaction
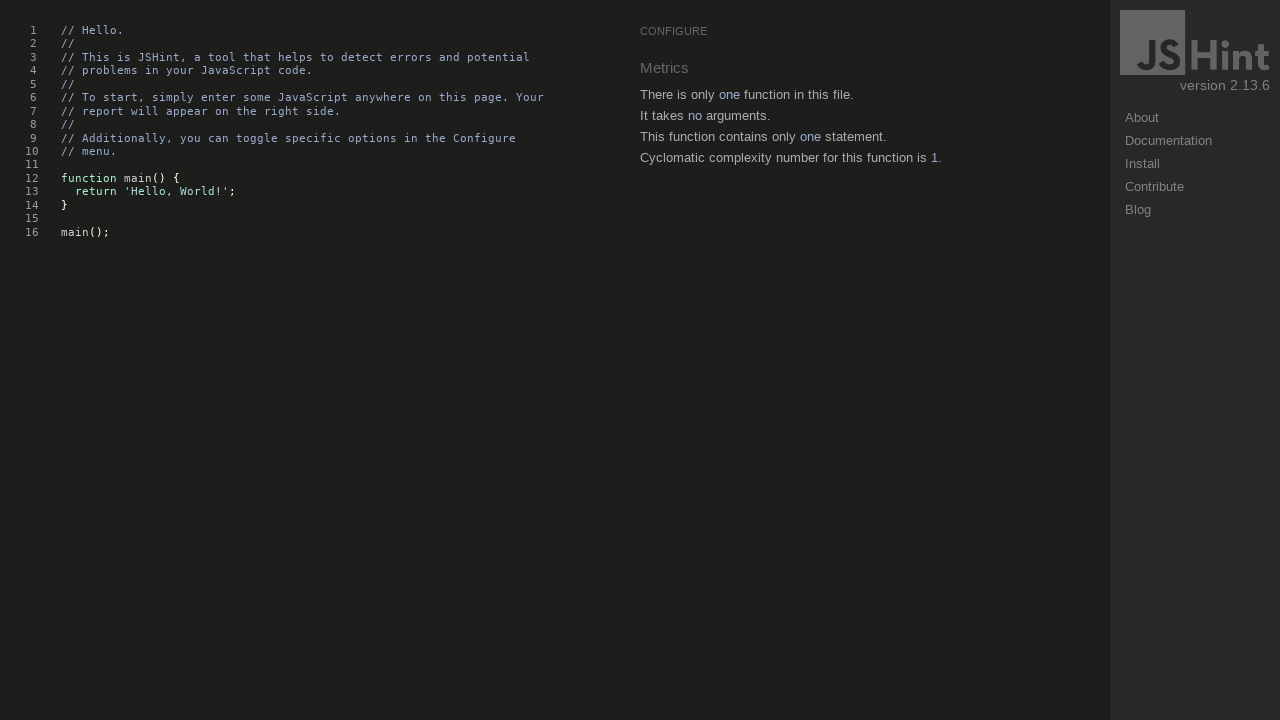

Hovered over element at index 84 at (30, 31) on body * >> nth=84
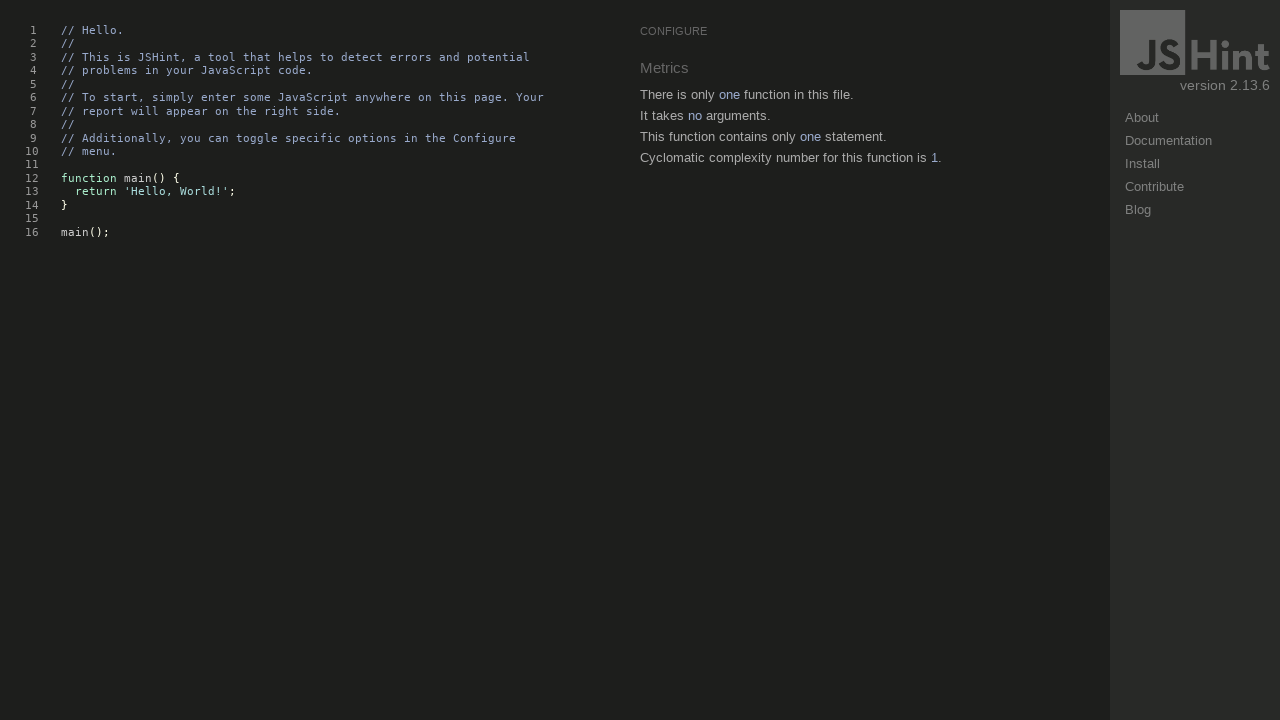

Waited 200ms after hover interaction
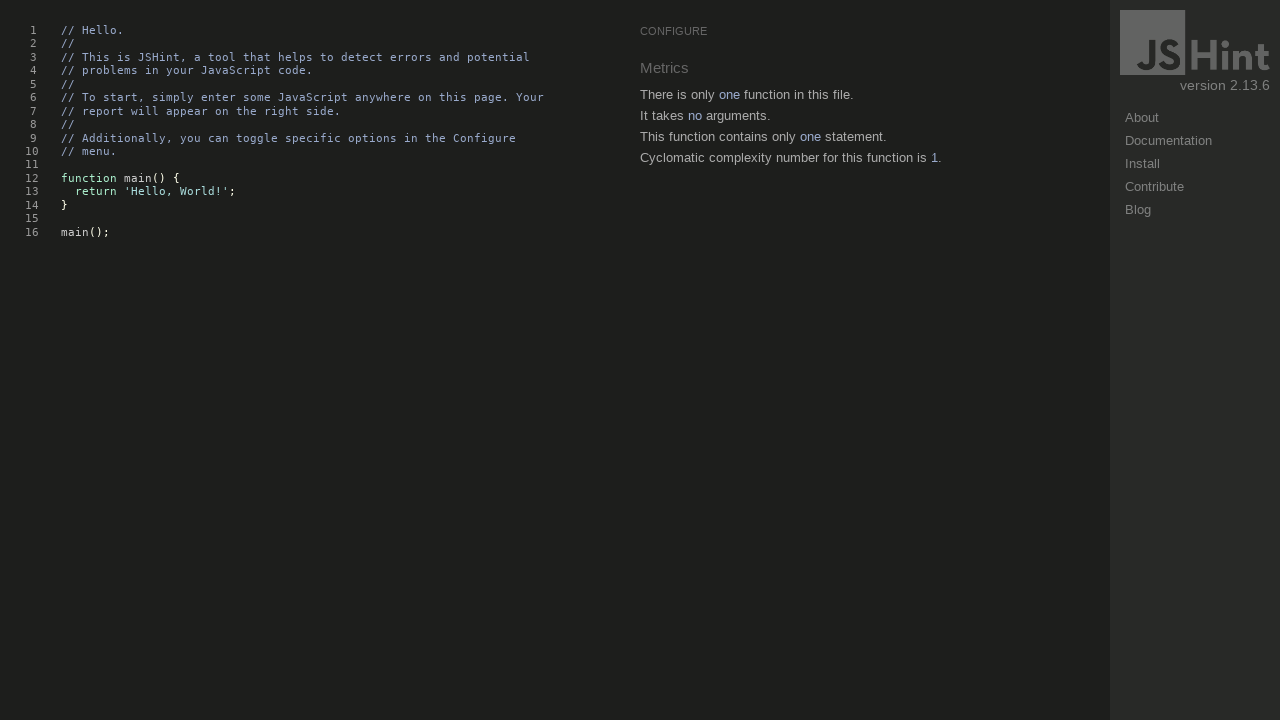

Hovered over element at index 87 at (338, 44) on body * >> nth=87
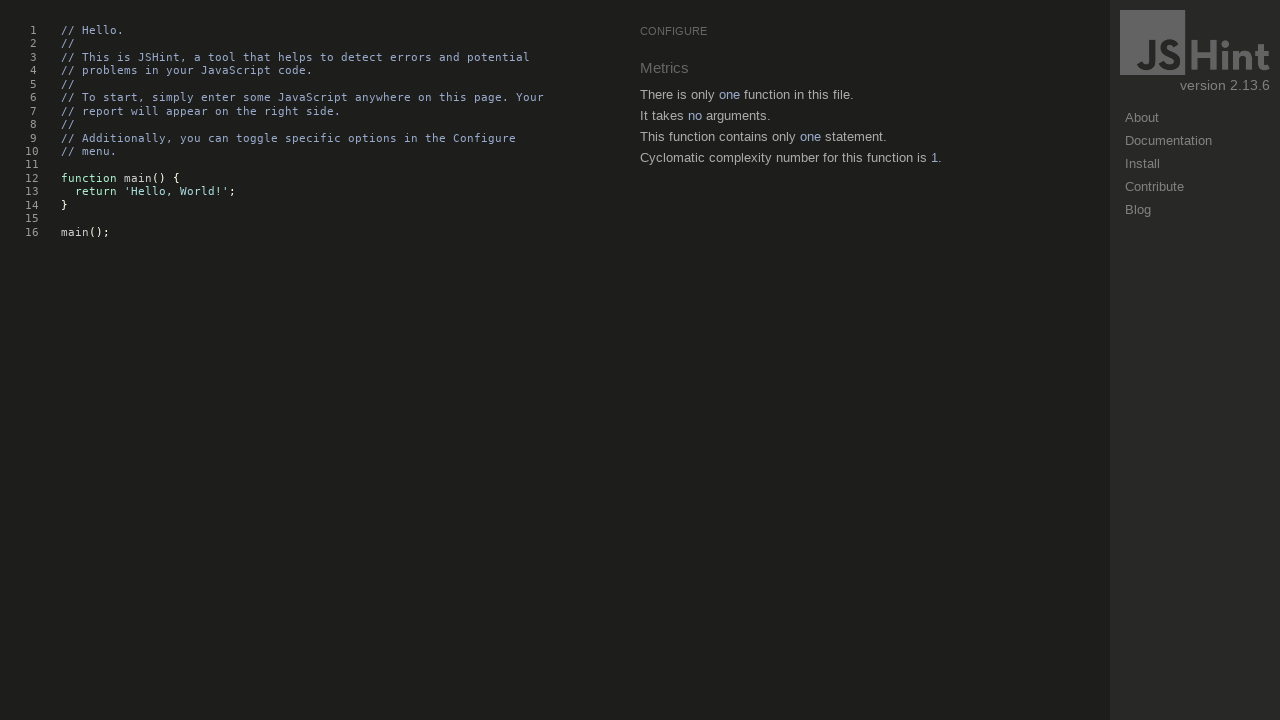

Waited 200ms after hover interaction
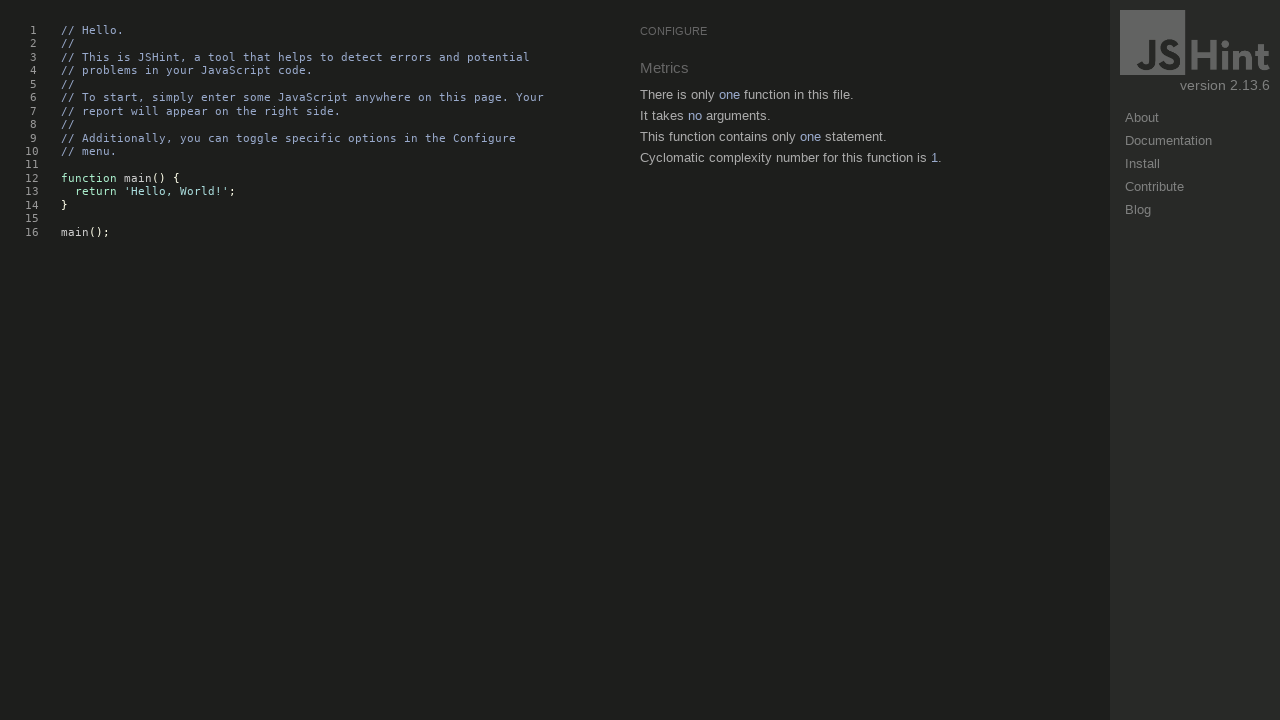

Hovered over element at index 90 at (83, 44) on body * >> nth=90
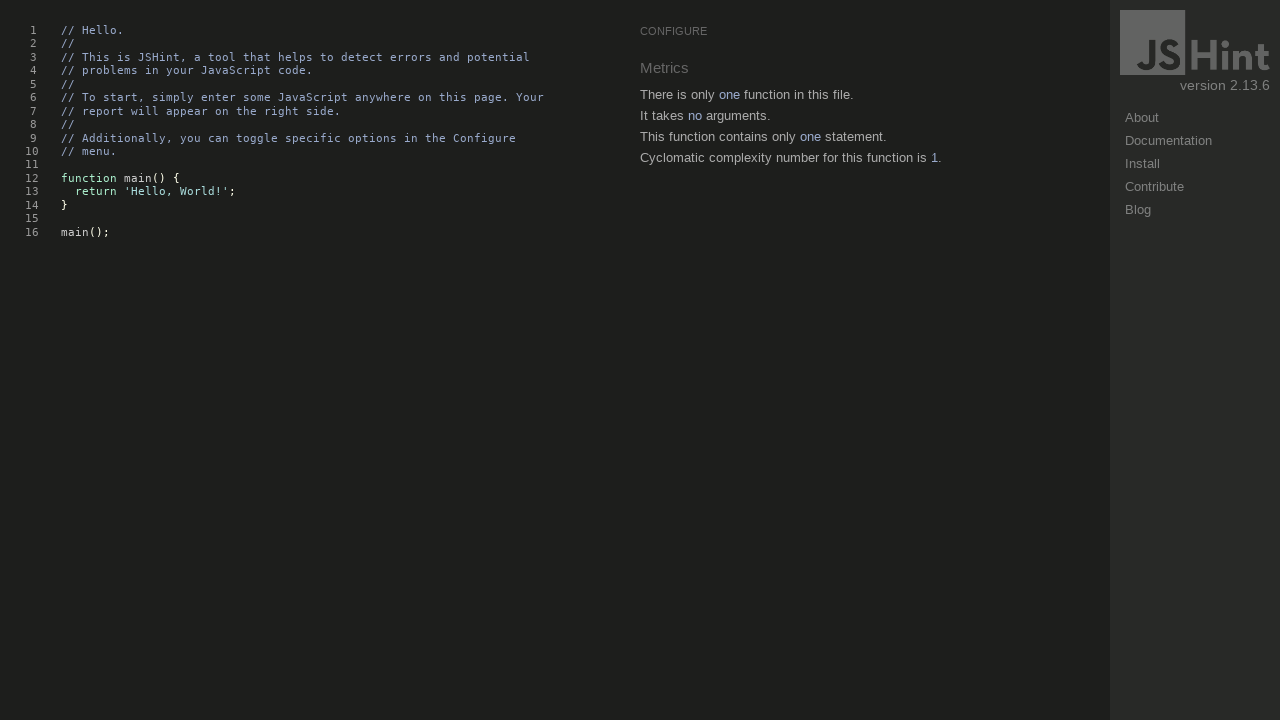

Waited 200ms after hover interaction
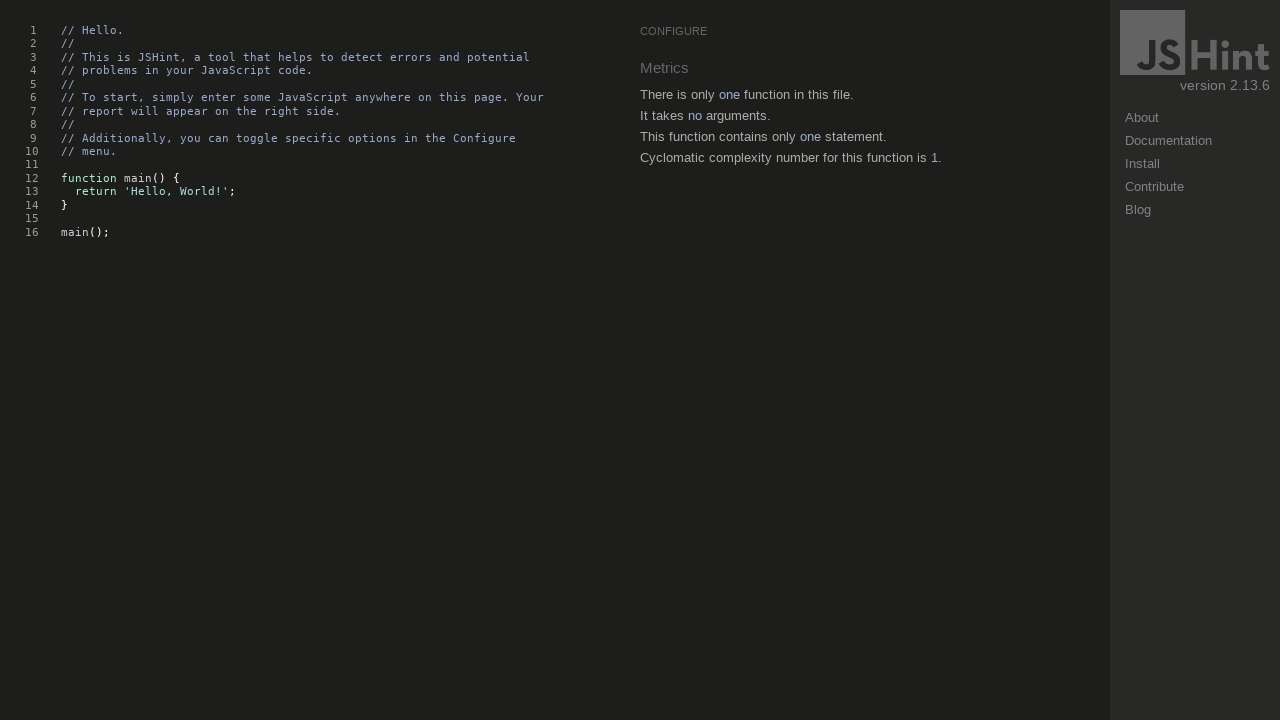

Hovered over element at index 96 at (296, 57) on body * >> nth=96
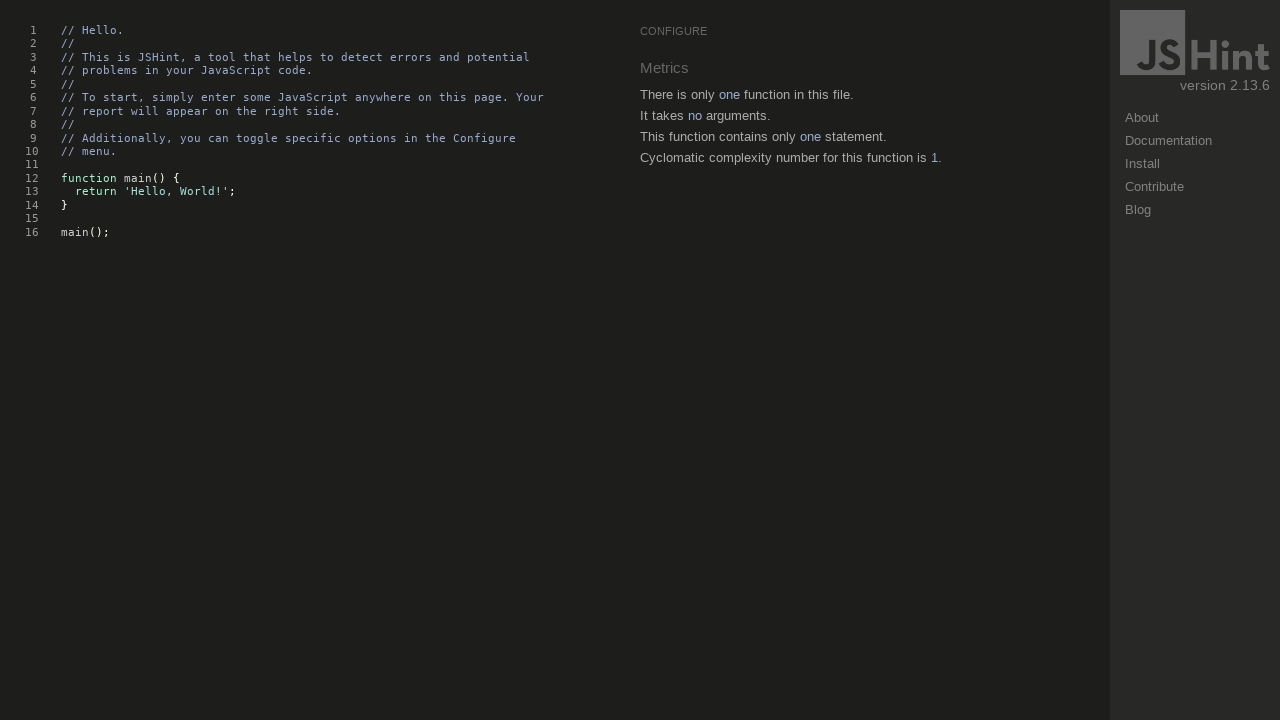

Waited 200ms after hover interaction
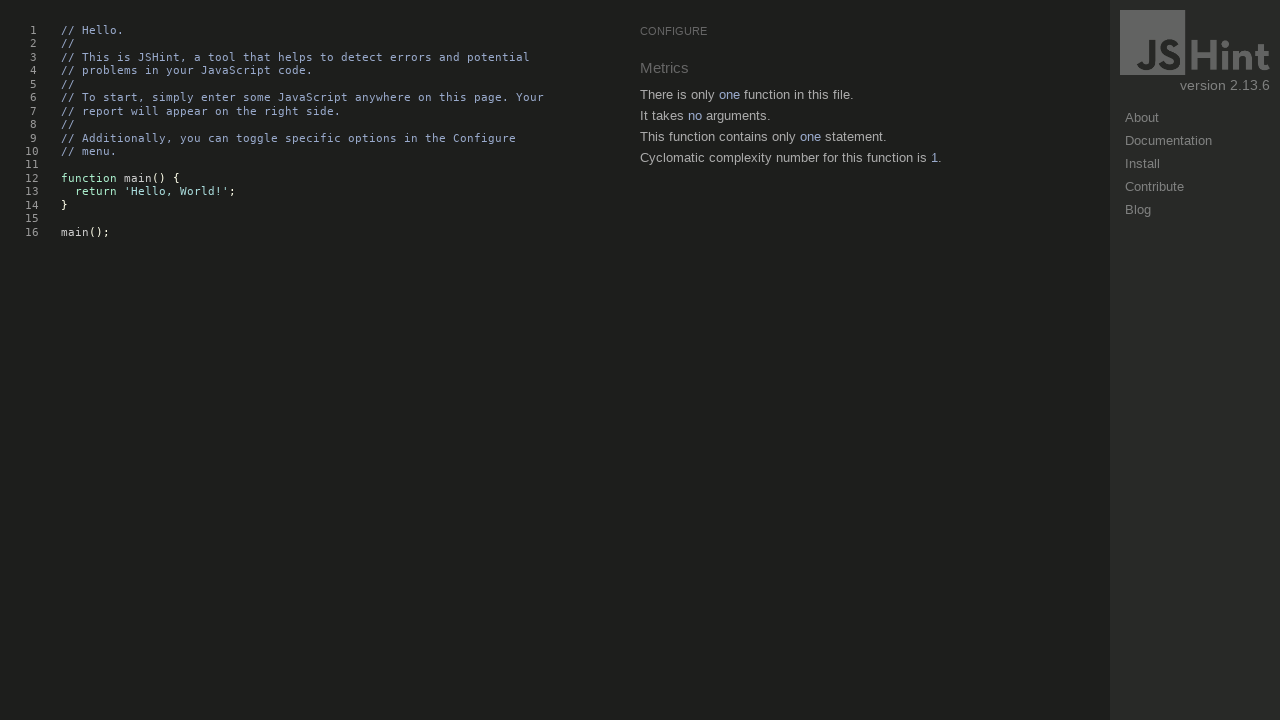

Hovered over element at index 99 at (30, 71) on body * >> nth=99
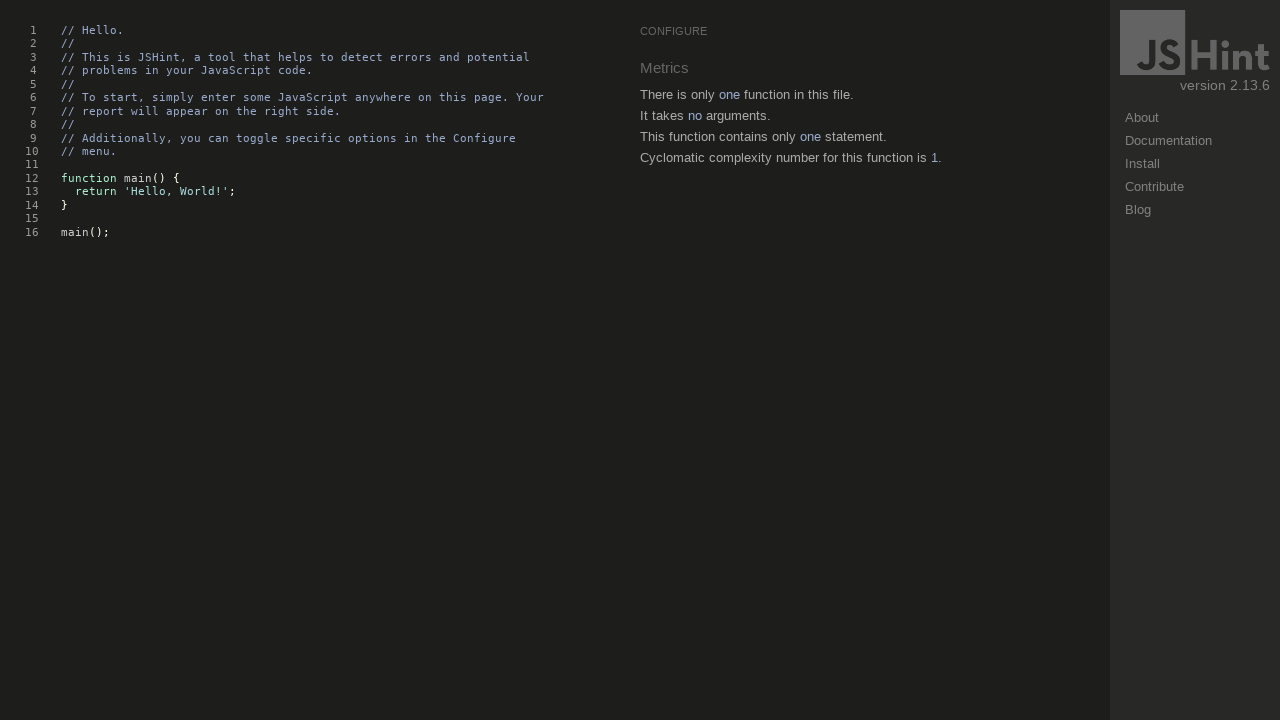

Waited 200ms after hover interaction
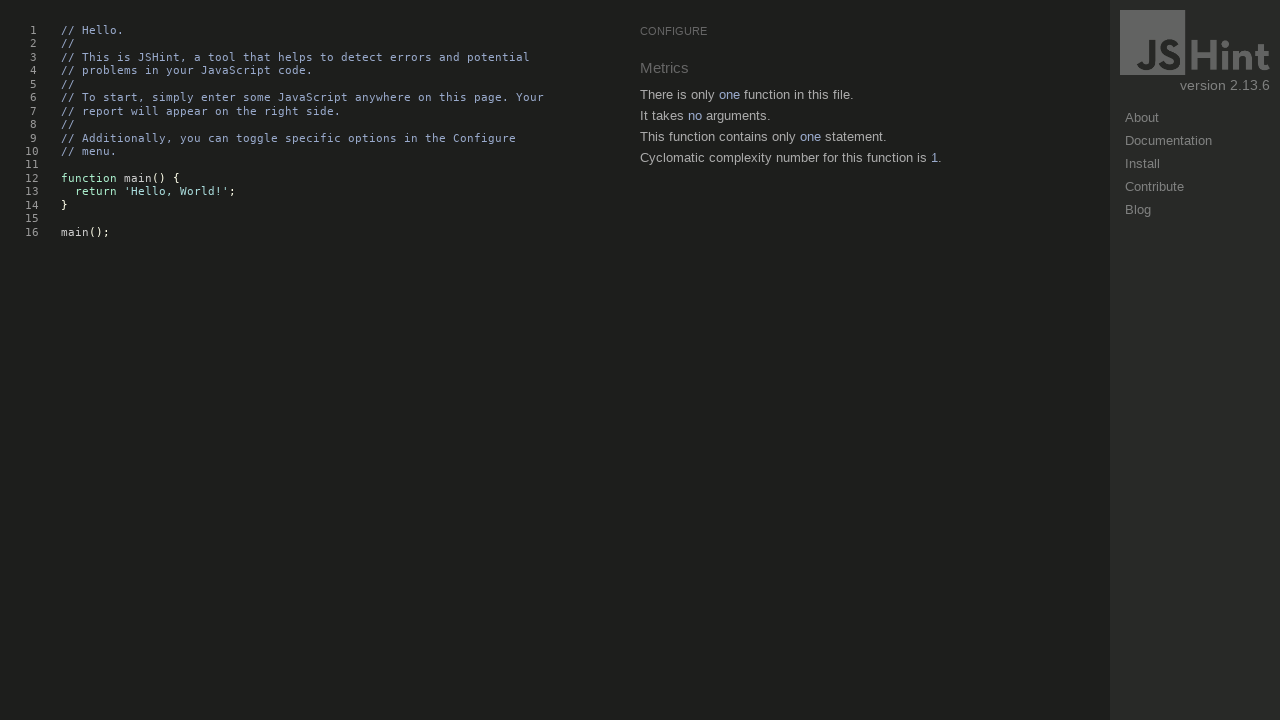

Hovered over element at index 102 at (338, 84) on body * >> nth=102
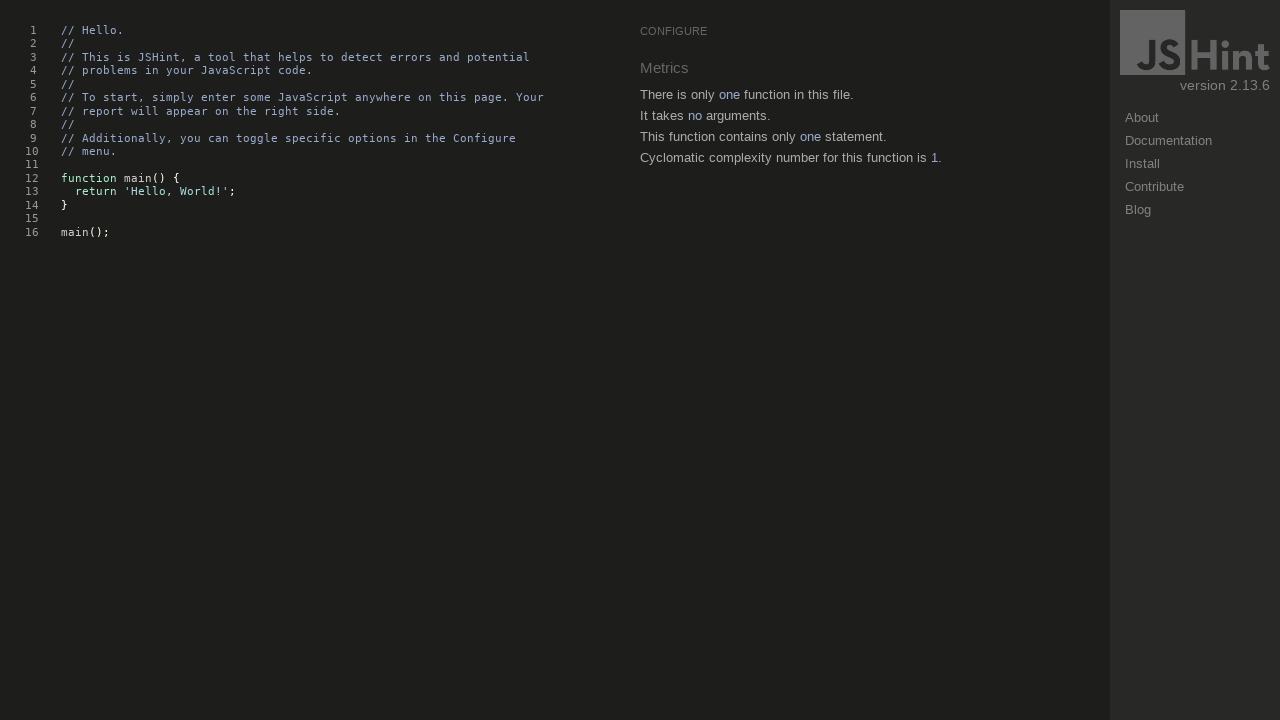

Waited 200ms after hover interaction
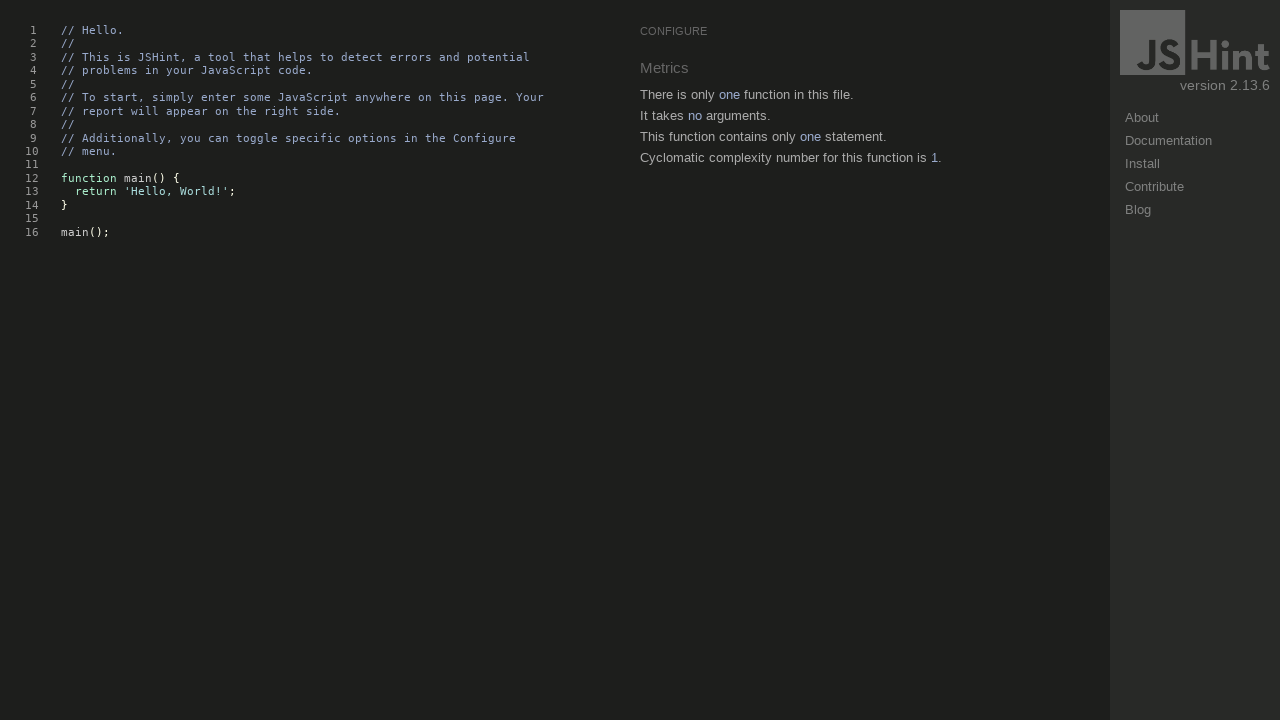

Hovered over element at index 105 at (83, 84) on body * >> nth=105
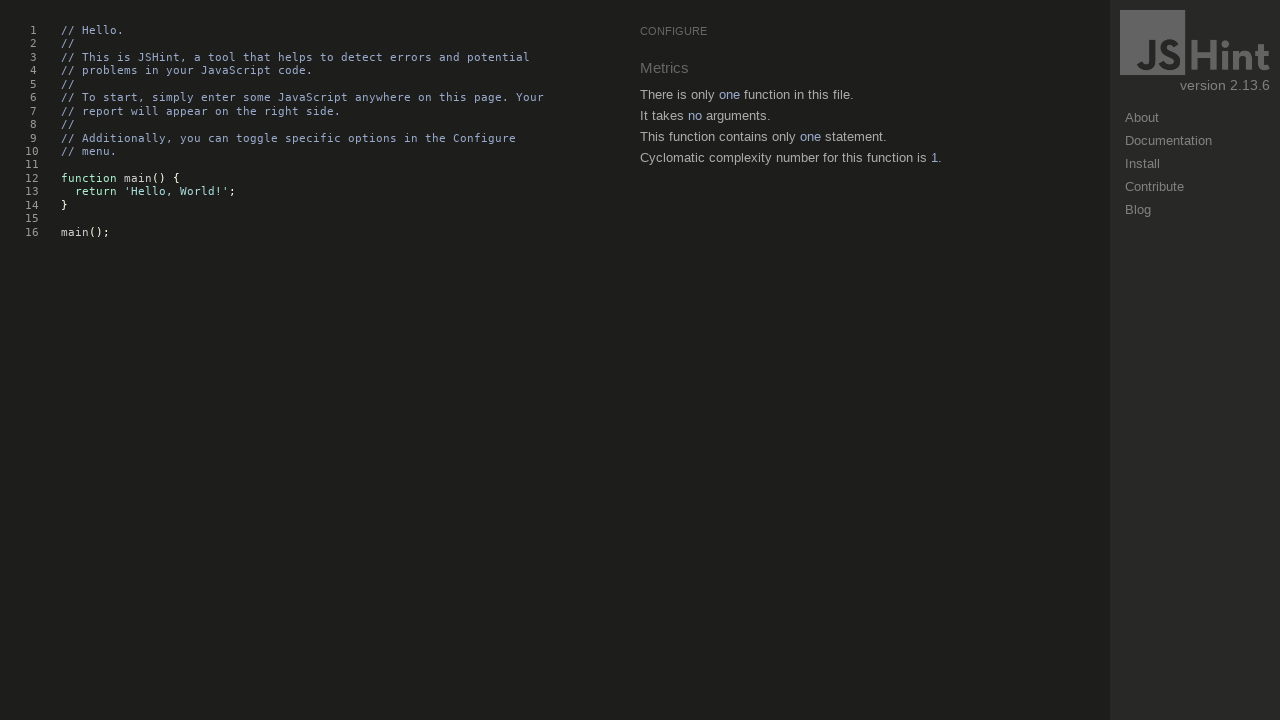

Waited 200ms after hover interaction
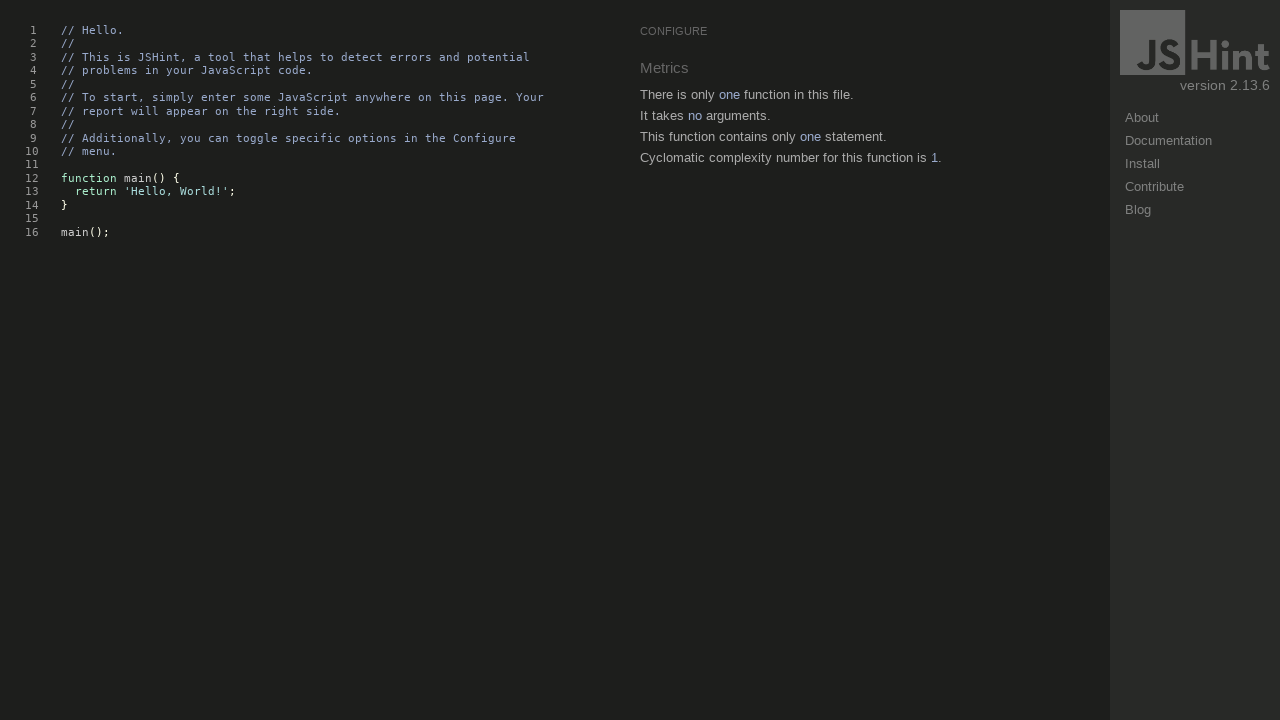

Hovered over element at index 111 at (302, 98) on body * >> nth=111
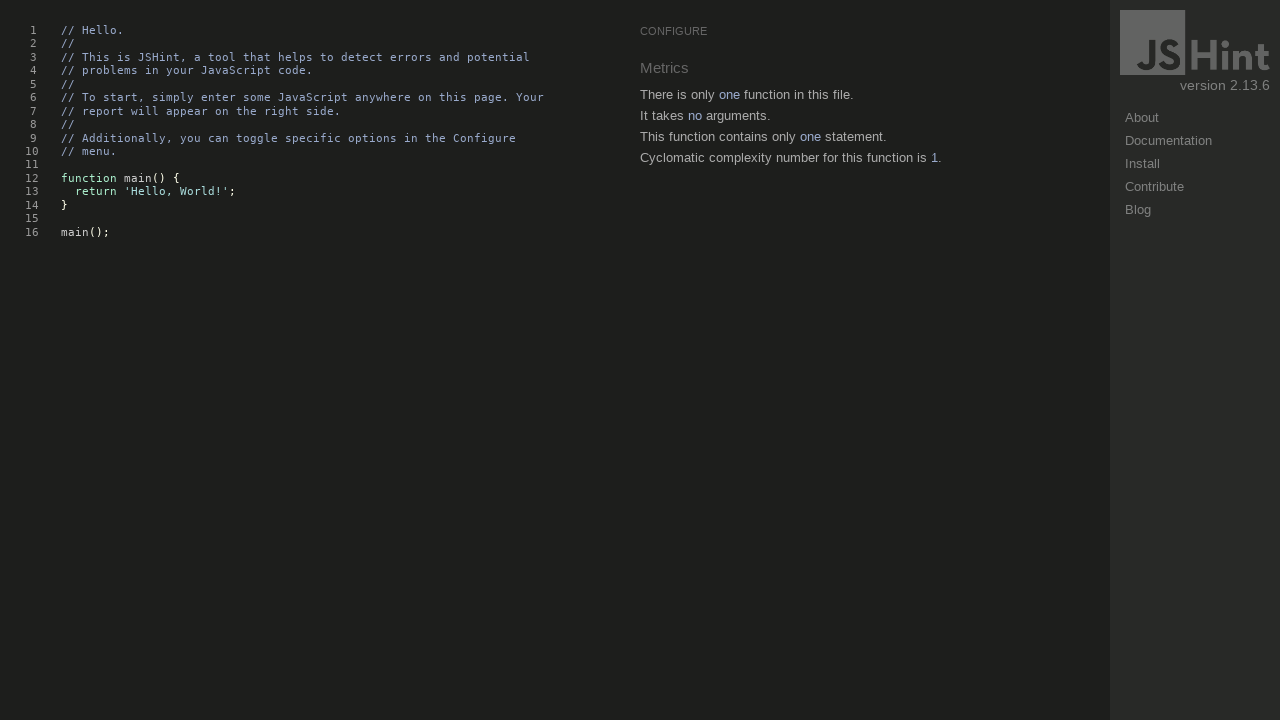

Waited 200ms after hover interaction
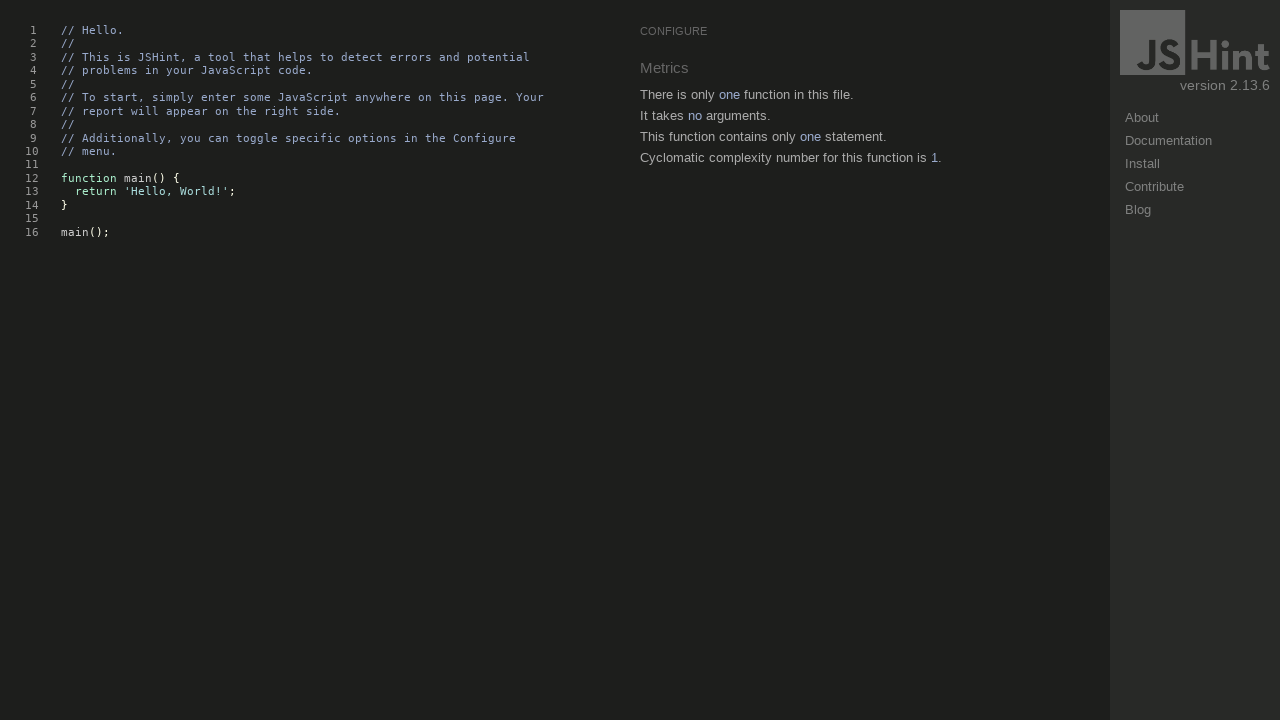

Hovered over element at index 114 at (30, 111) on body * >> nth=114
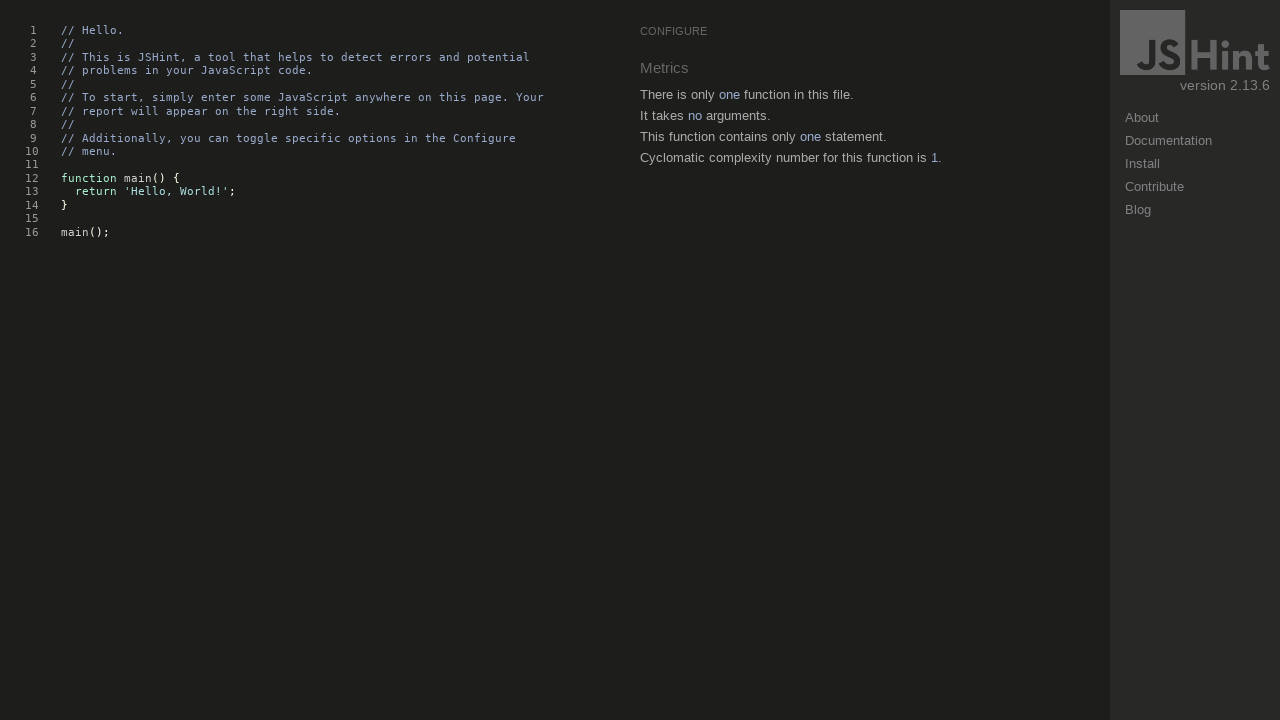

Waited 200ms after hover interaction
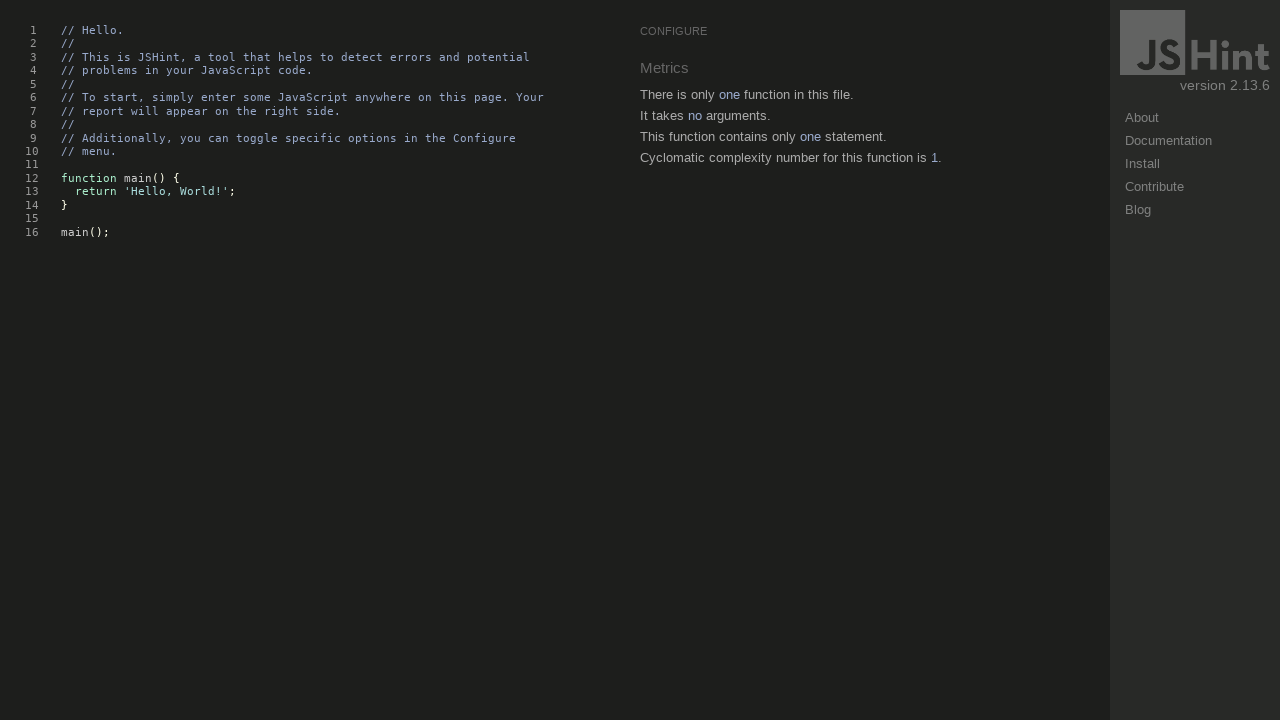

Hovered over element at index 117 at (338, 125) on body * >> nth=117
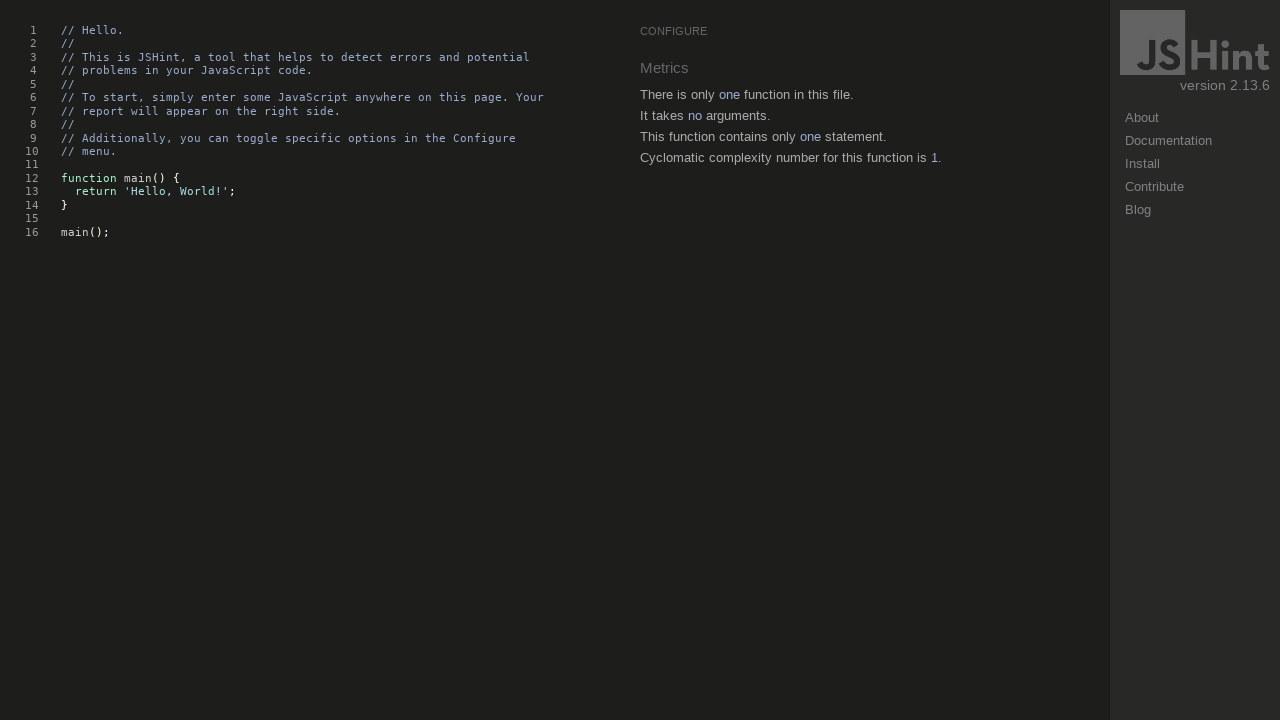

Waited 200ms after hover interaction
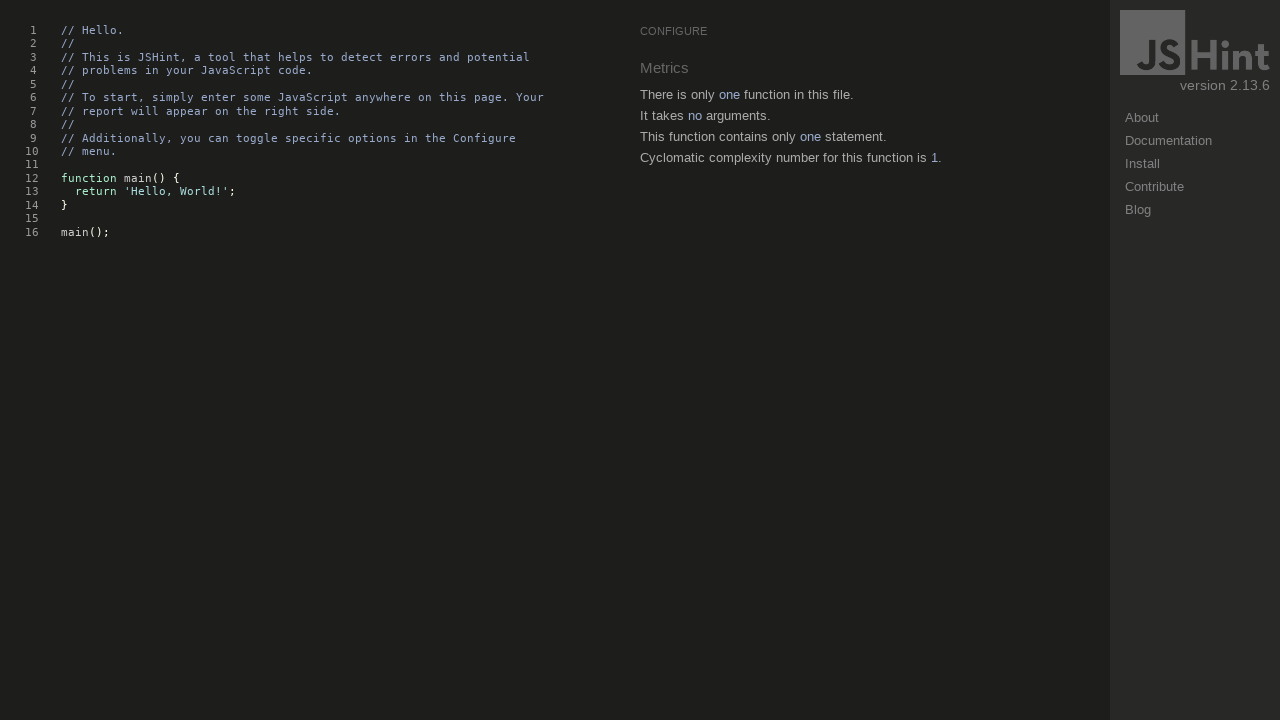

Hovered over element at index 120 at (83, 125) on body * >> nth=120
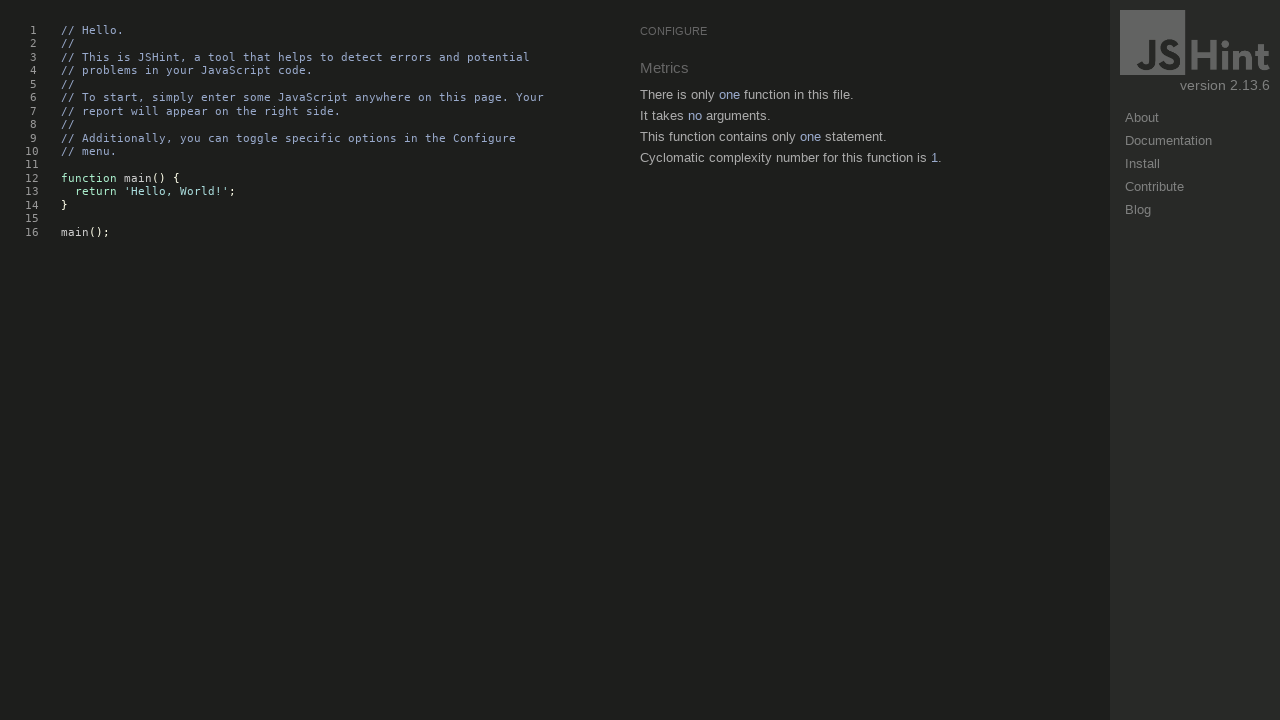

Waited 200ms after hover interaction
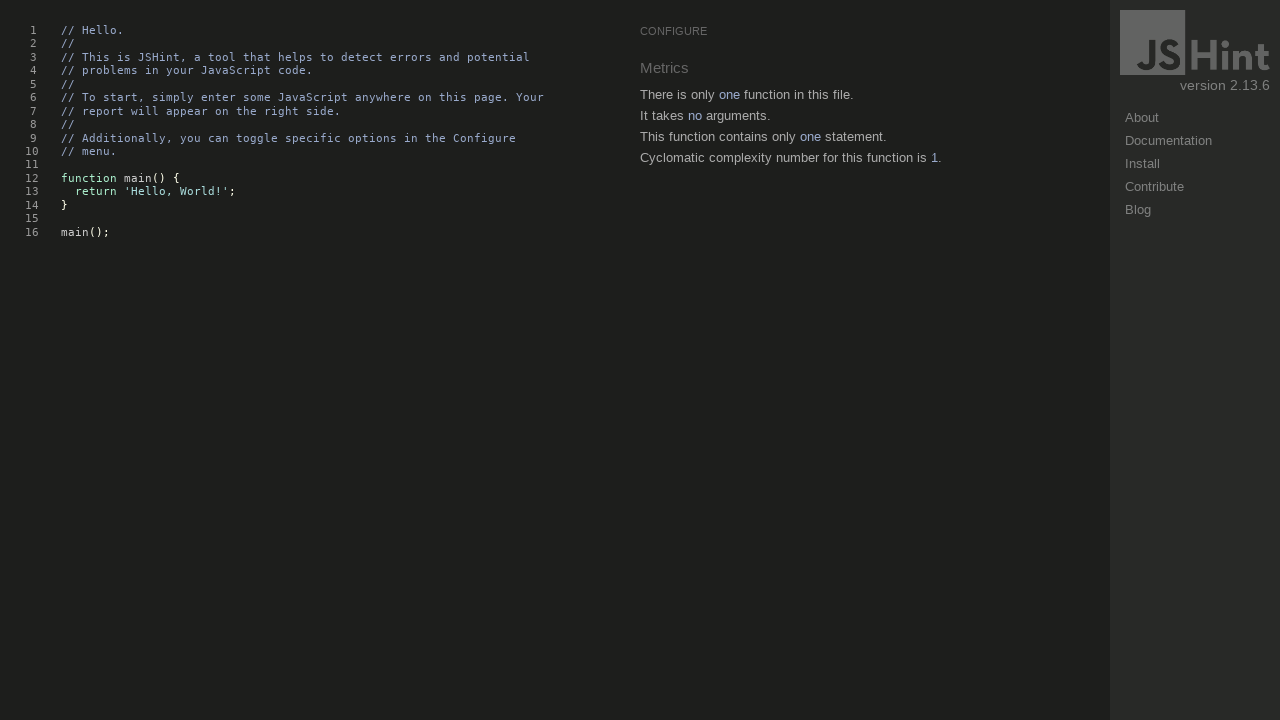

Hovered over element at index 126 at (288, 138) on body * >> nth=126
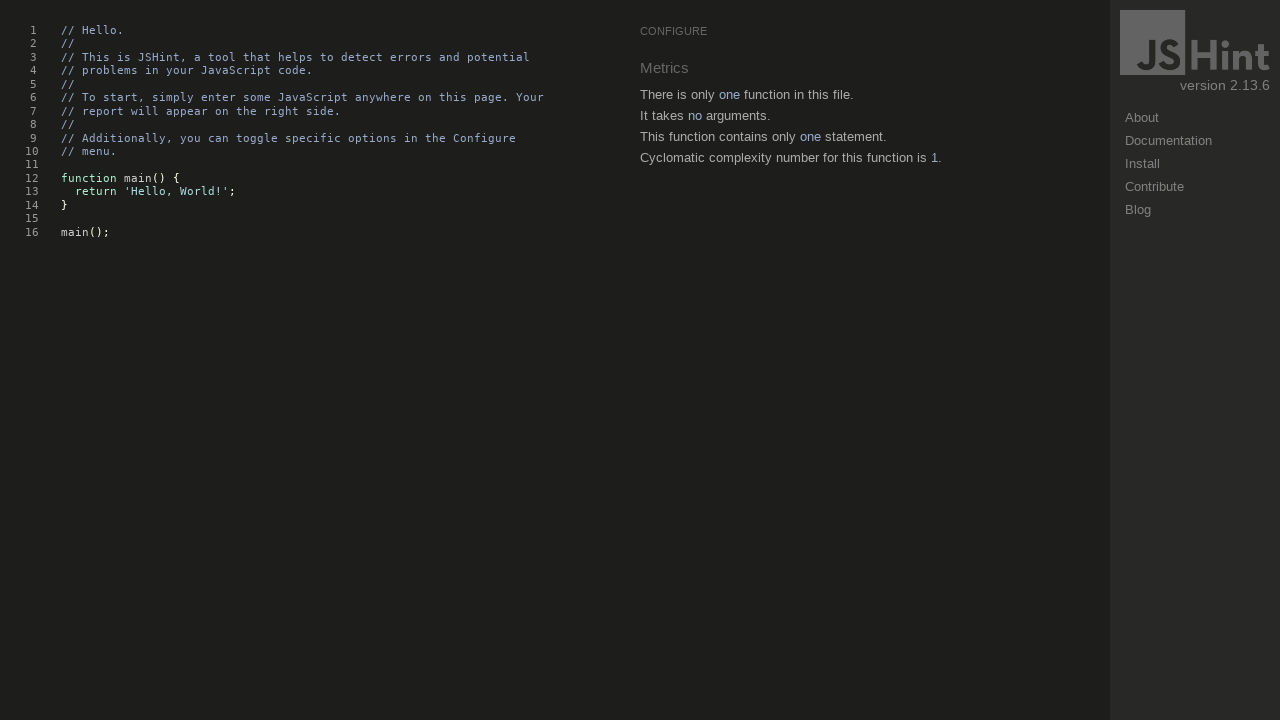

Waited 200ms after hover interaction
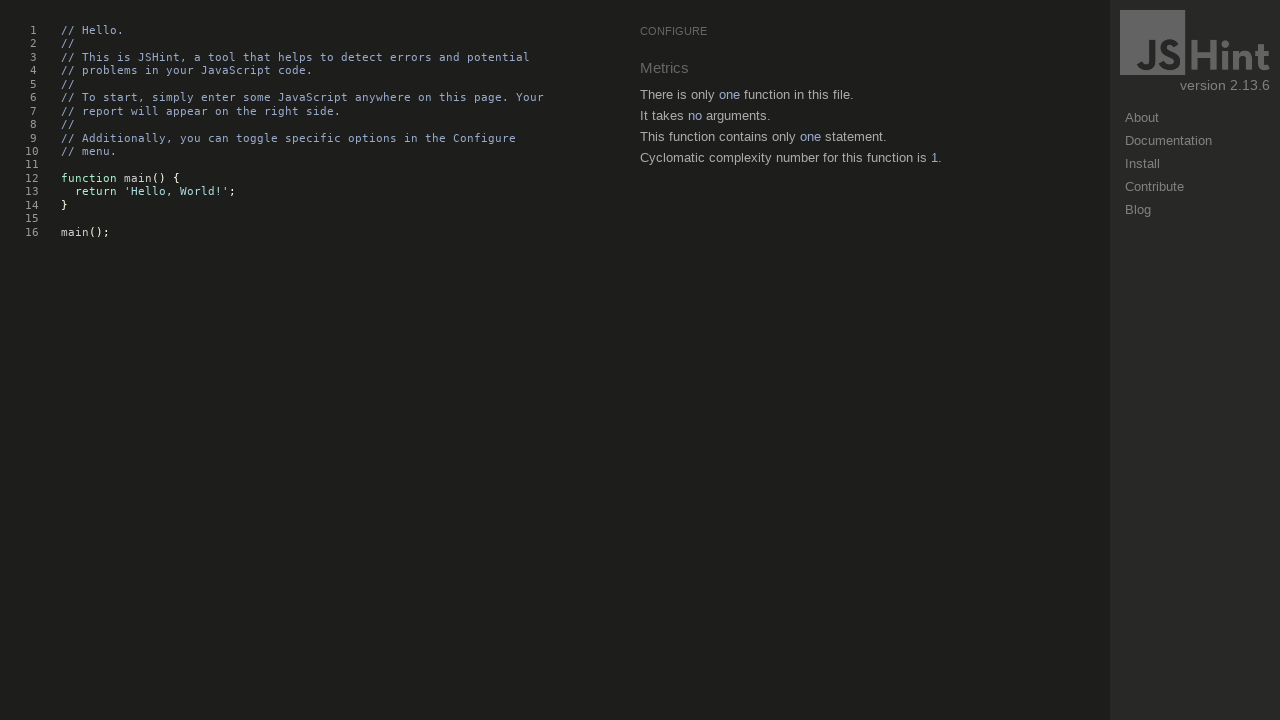

Hovered over element at index 129 at (30, 152) on body * >> nth=129
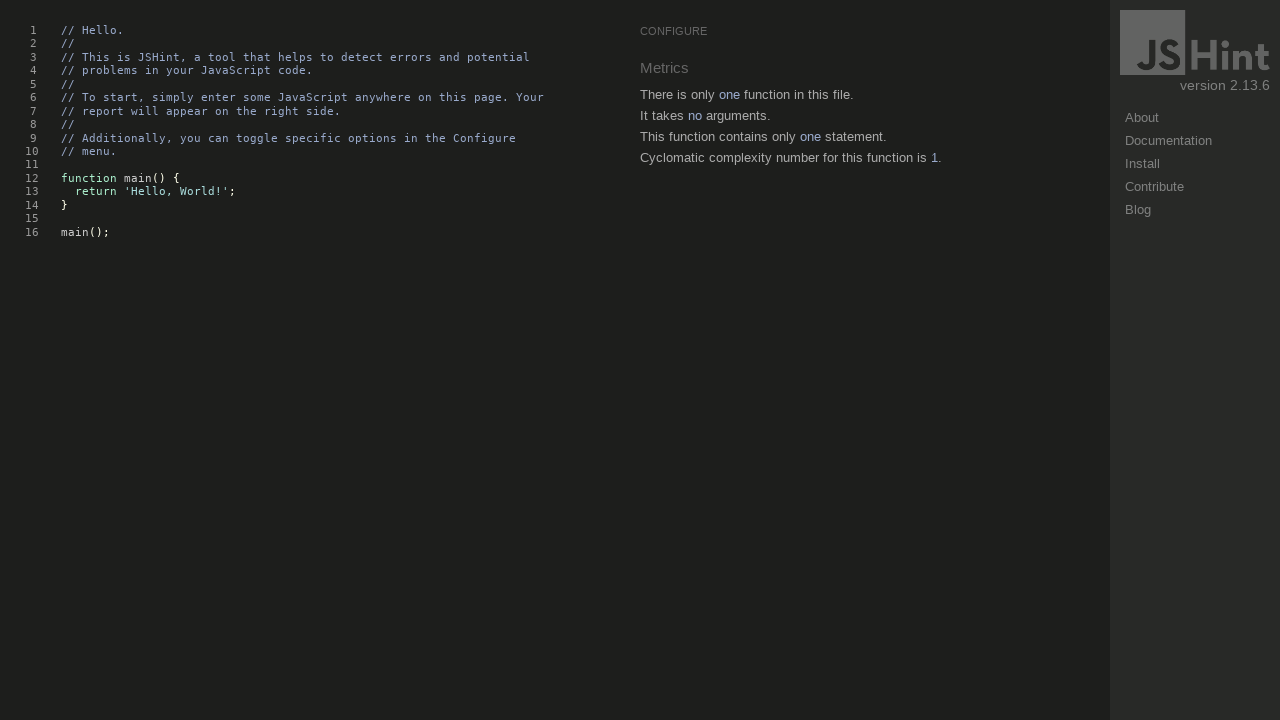

Waited 200ms after hover interaction
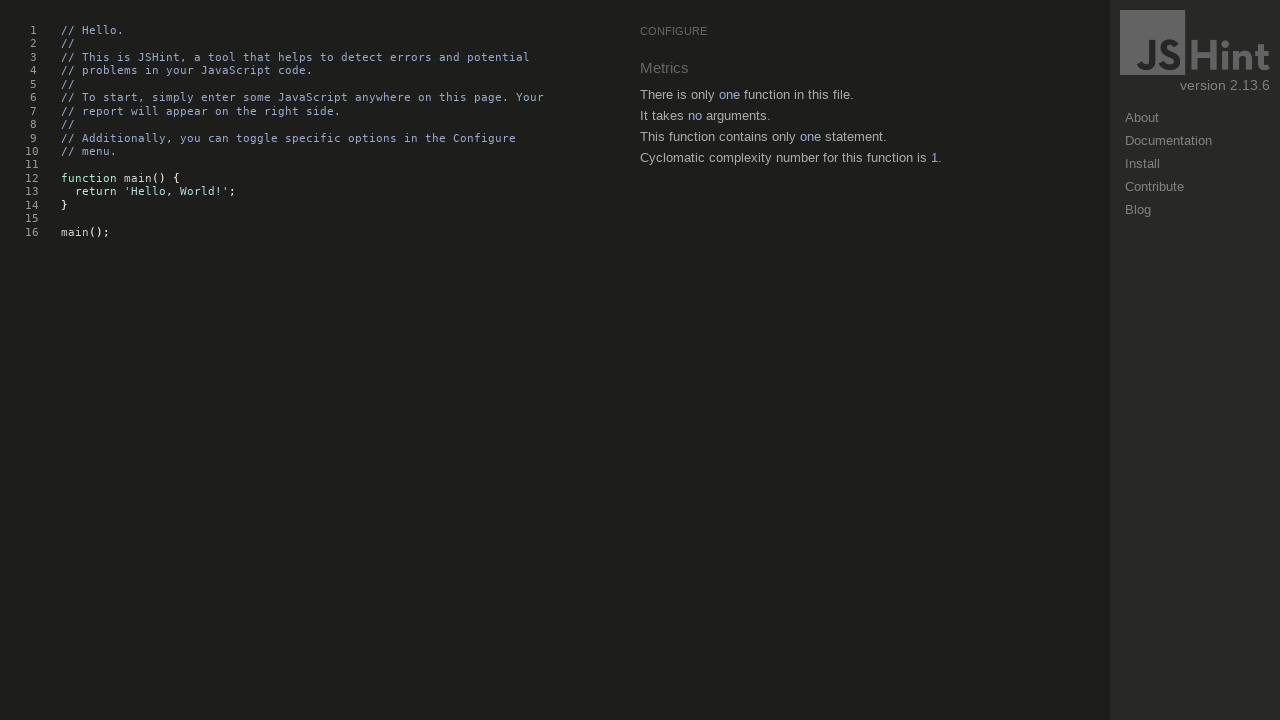

Hovered over element at index 132 at (338, 165) on body * >> nth=132
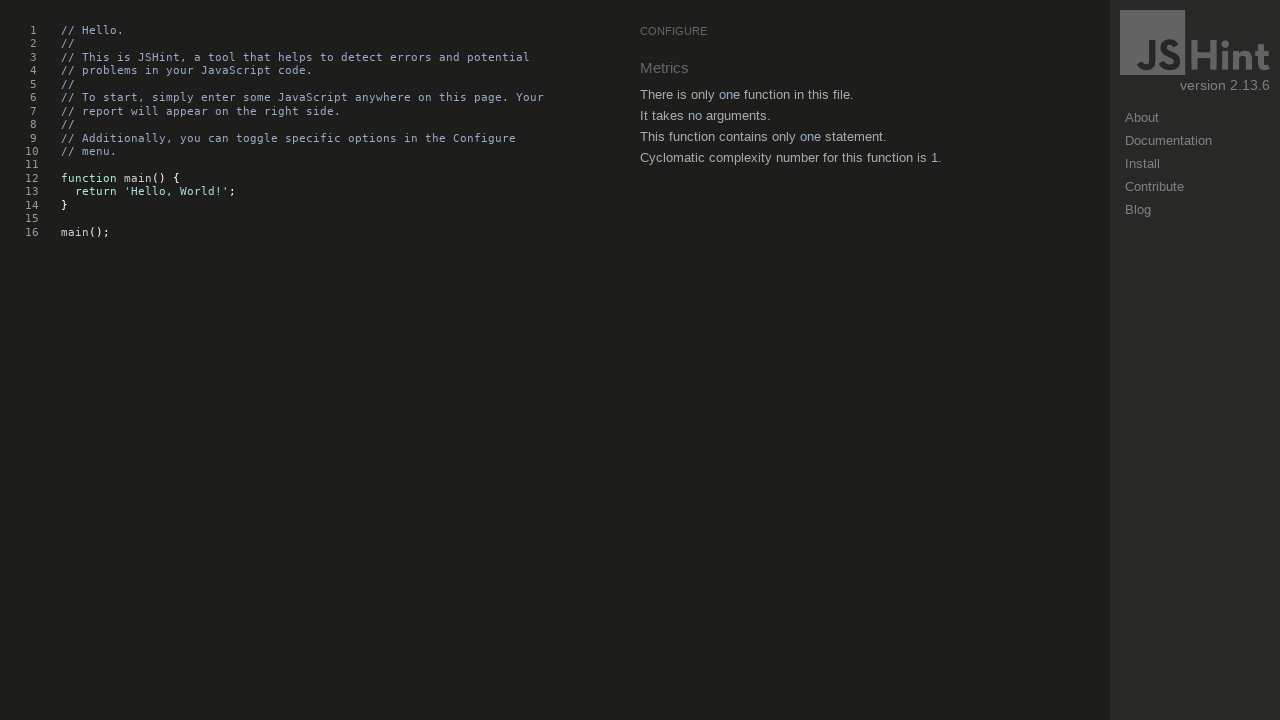

Waited 200ms after hover interaction
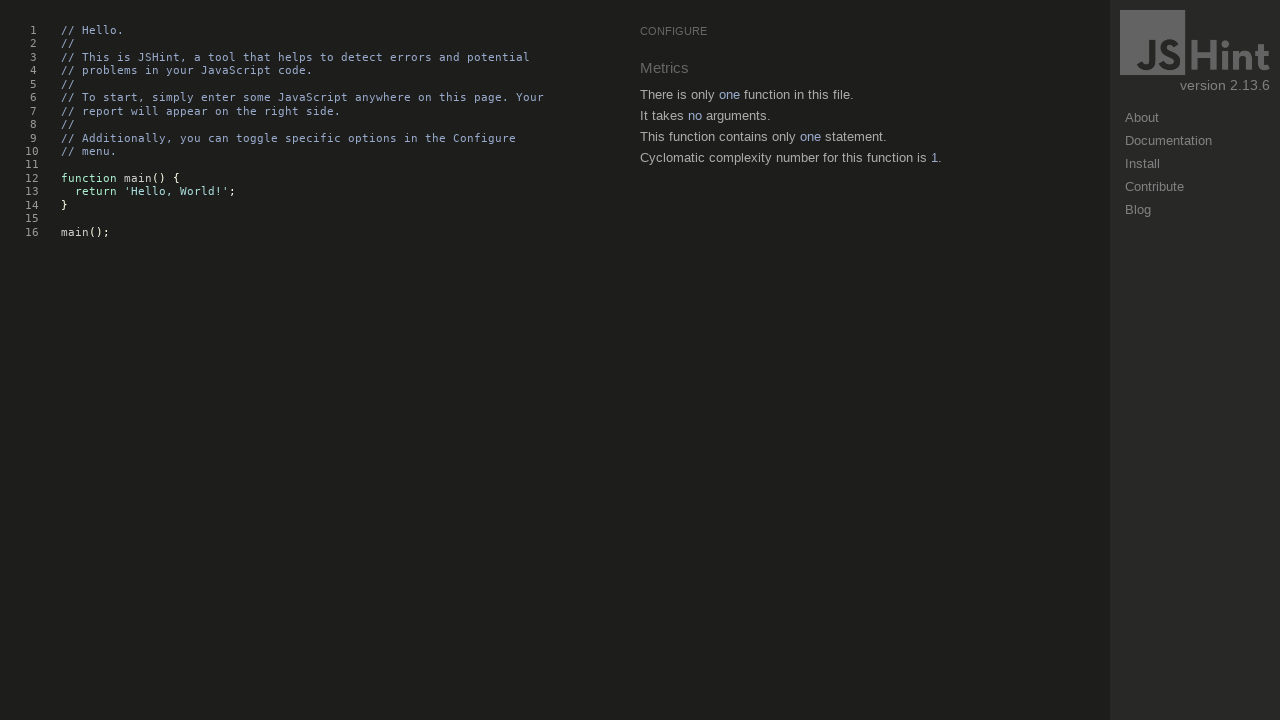

Hovered over element at index 135 at (80, 165) on body * >> nth=135
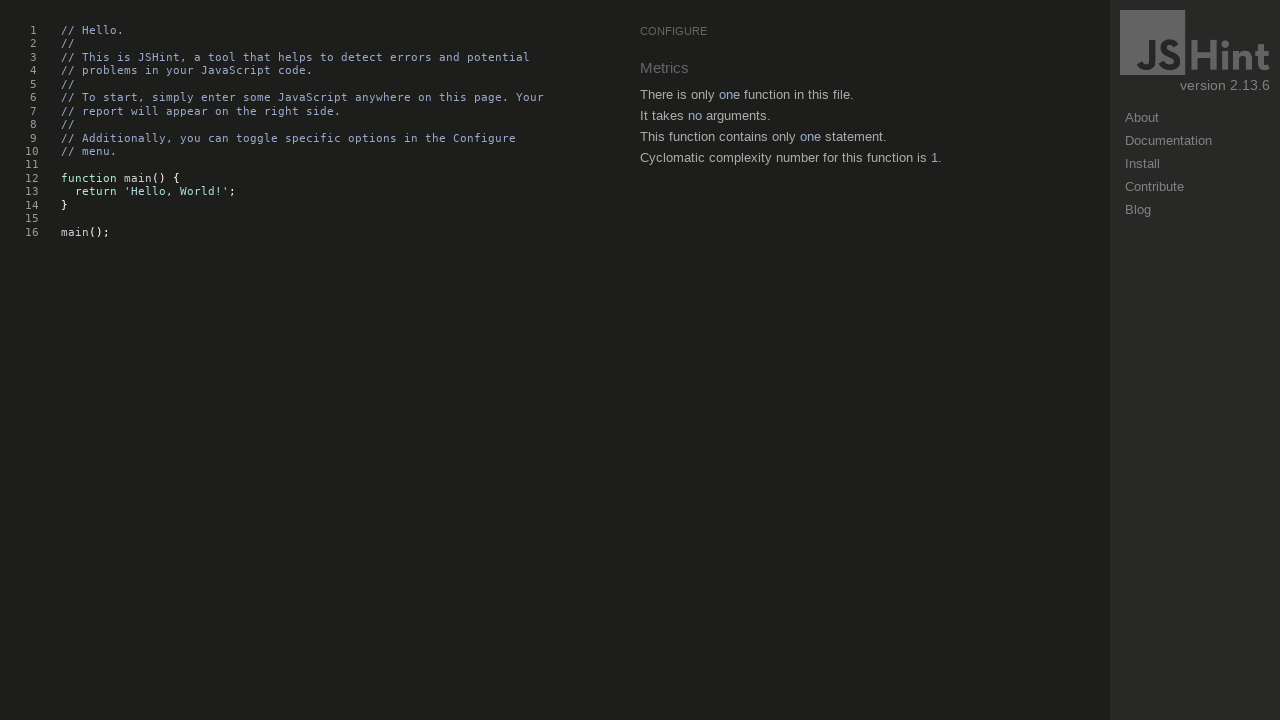

Waited 200ms after hover interaction
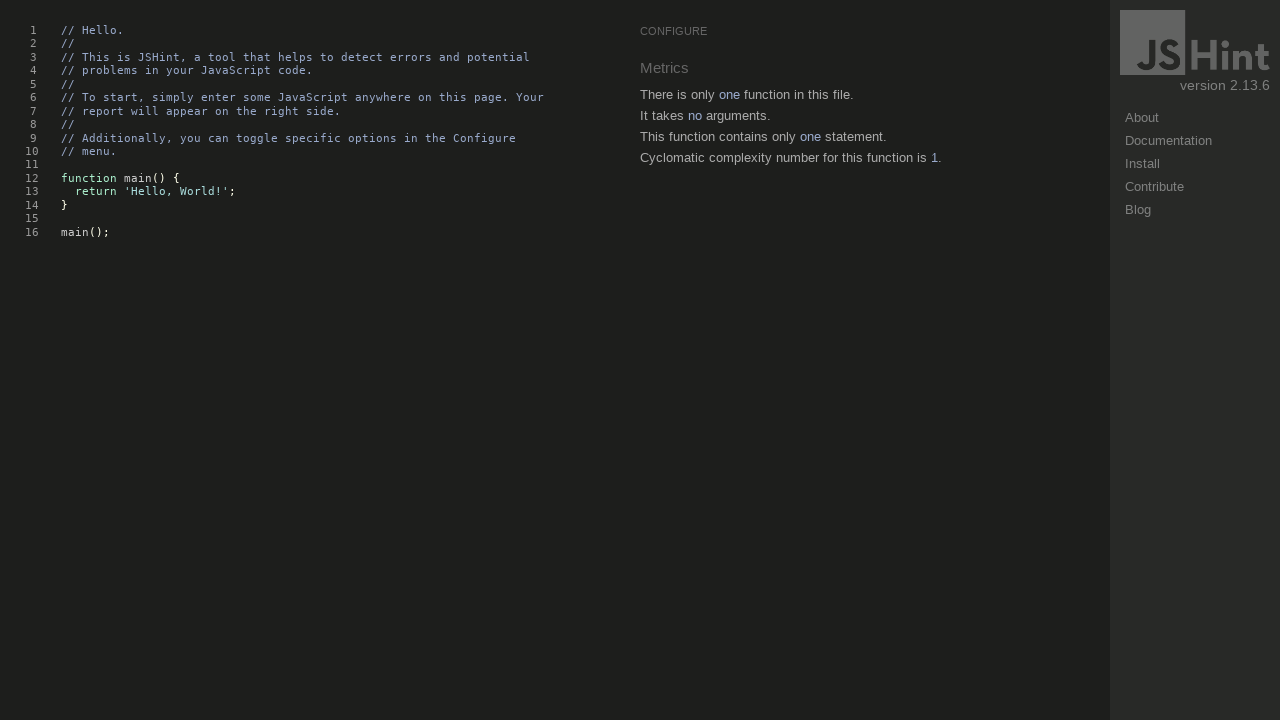

Hovered over element at index 138 at (30, 179) on body * >> nth=138
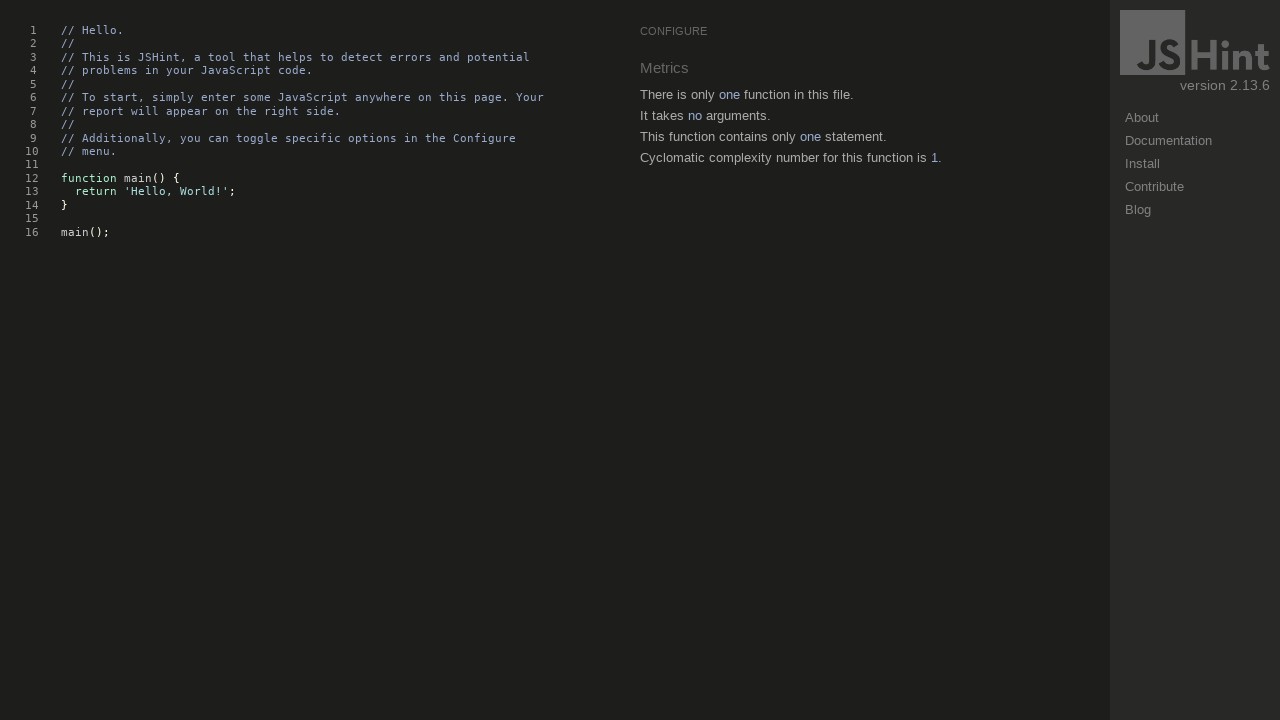

Waited 200ms after hover interaction
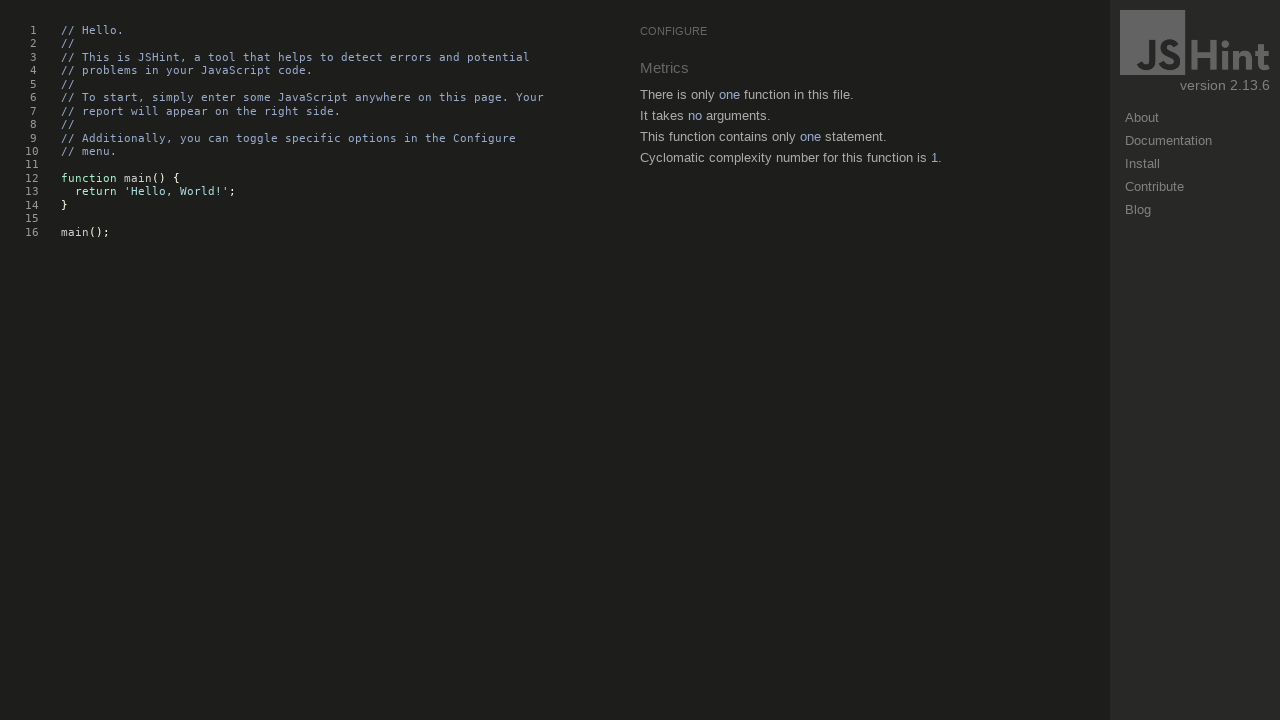

Hovered over element at index 141 at (138, 178) on body * >> nth=141
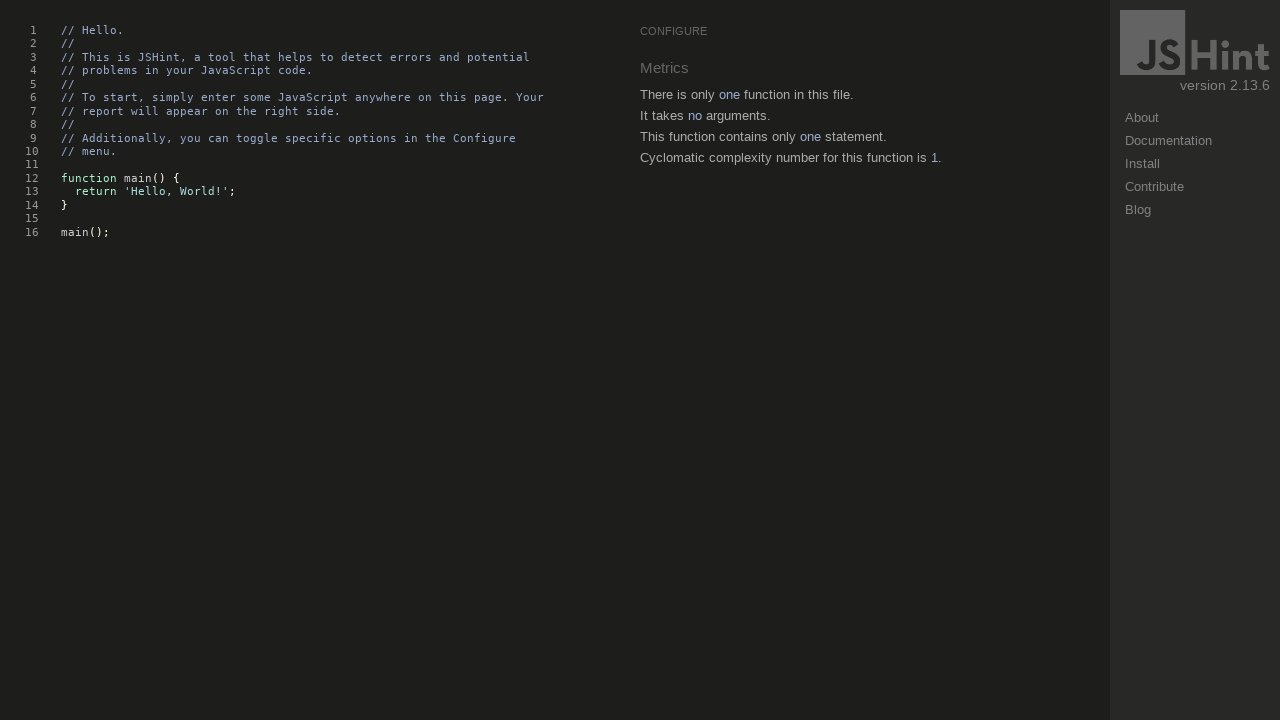

Waited 200ms after hover interaction
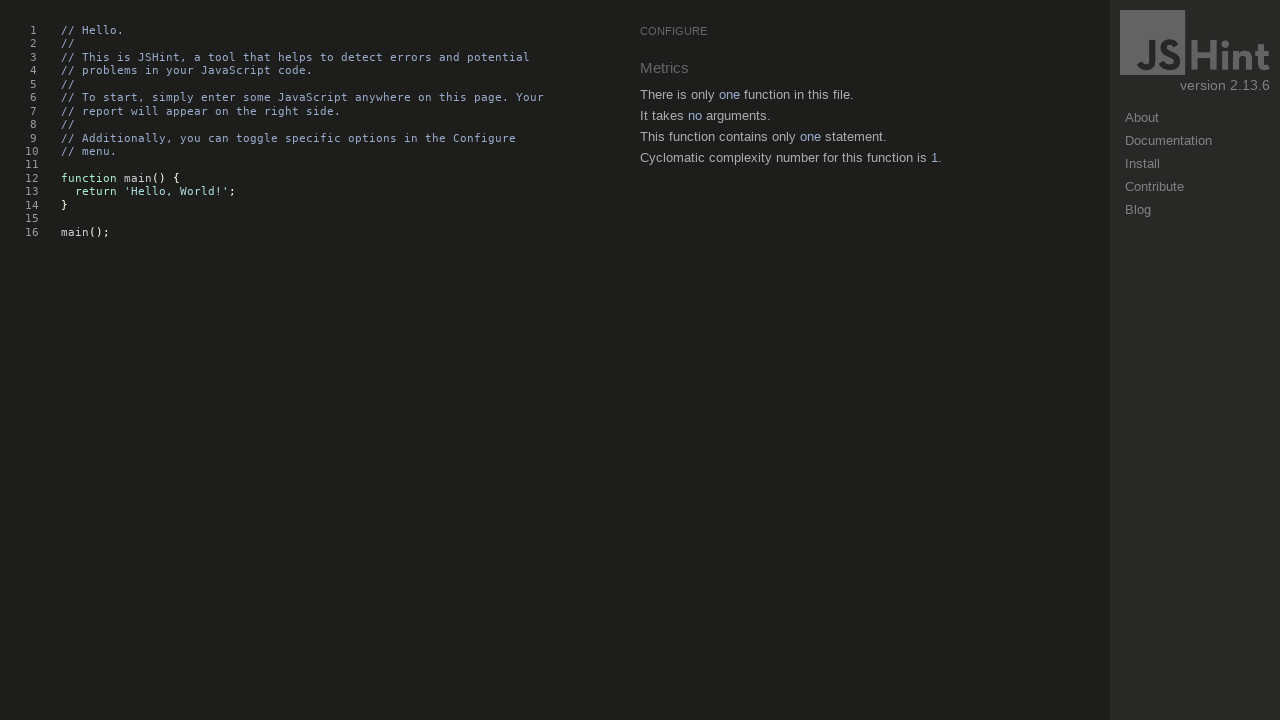

Hovered over element at index 144 at (30, 192) on body * >> nth=144
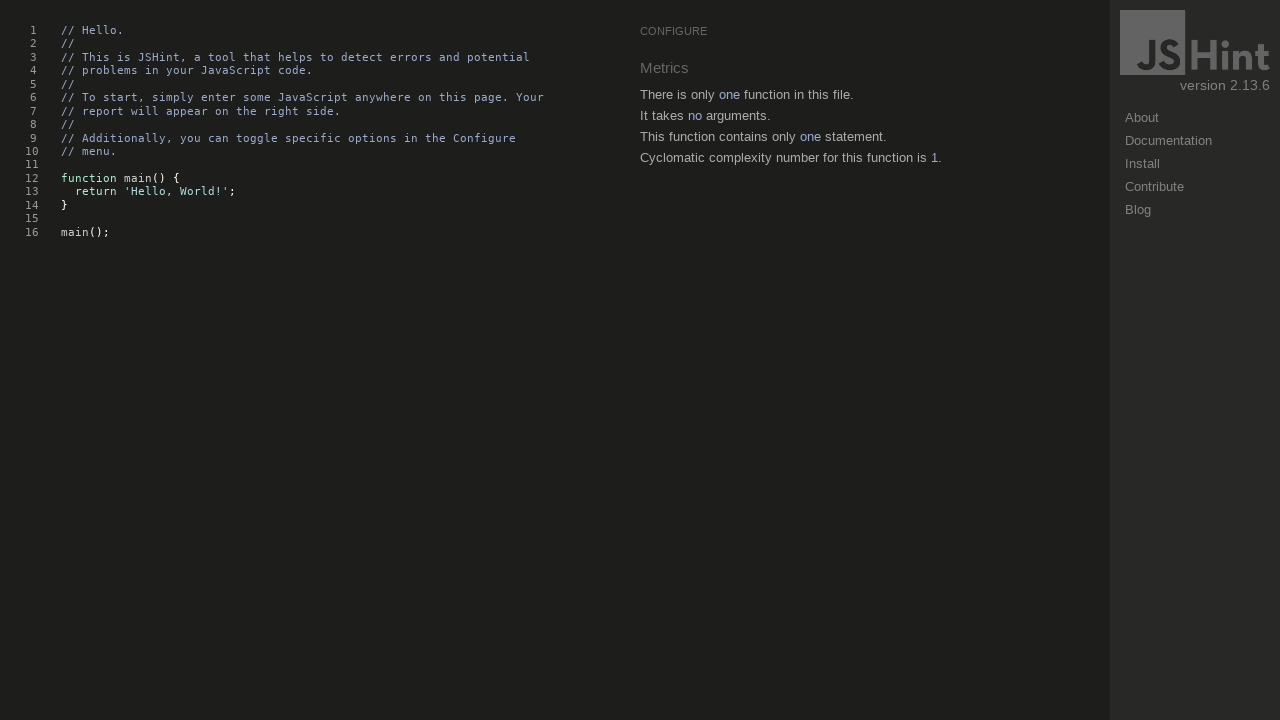

Waited 200ms after hover interaction
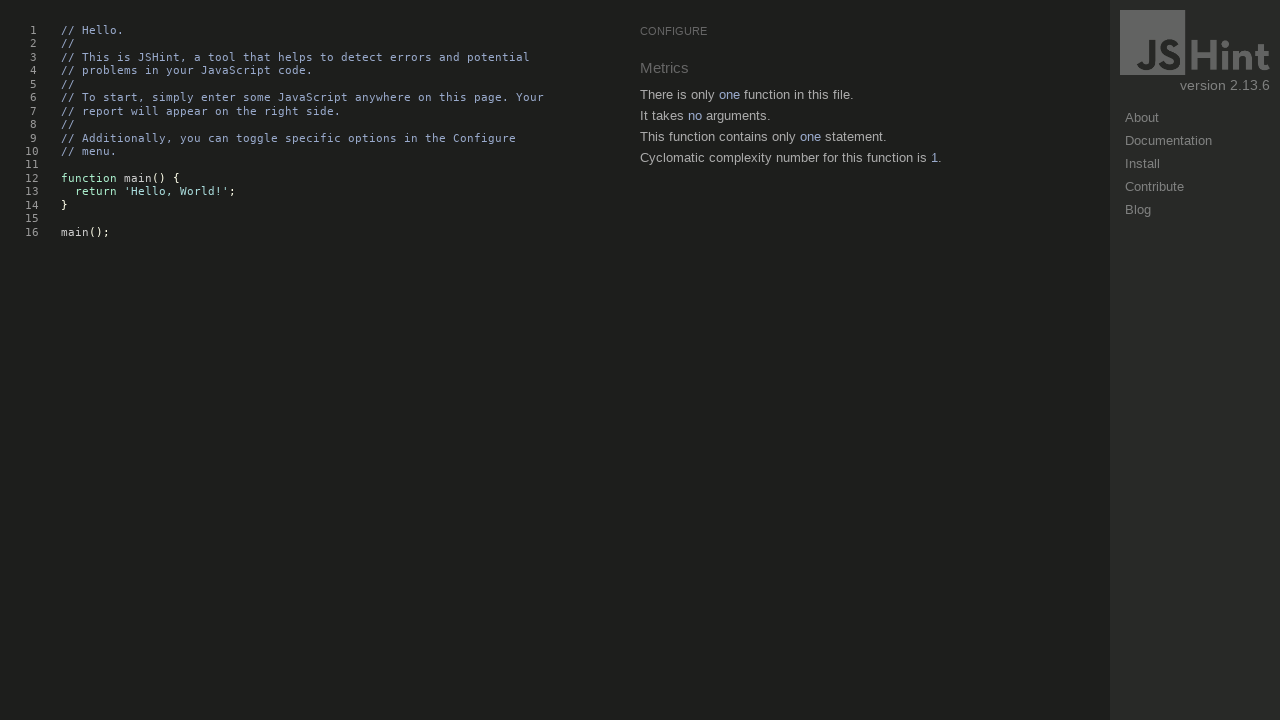

Hovered over element at index 147 at (176, 192) on body * >> nth=147
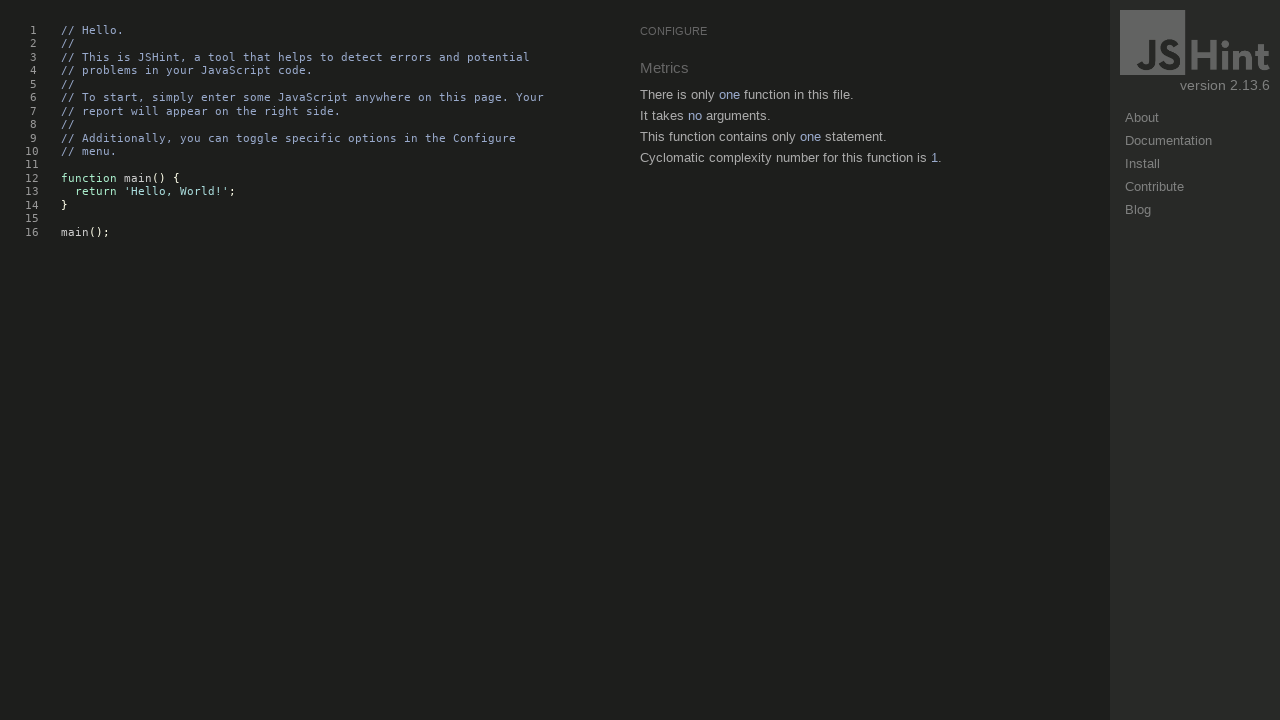

Waited 200ms after hover interaction
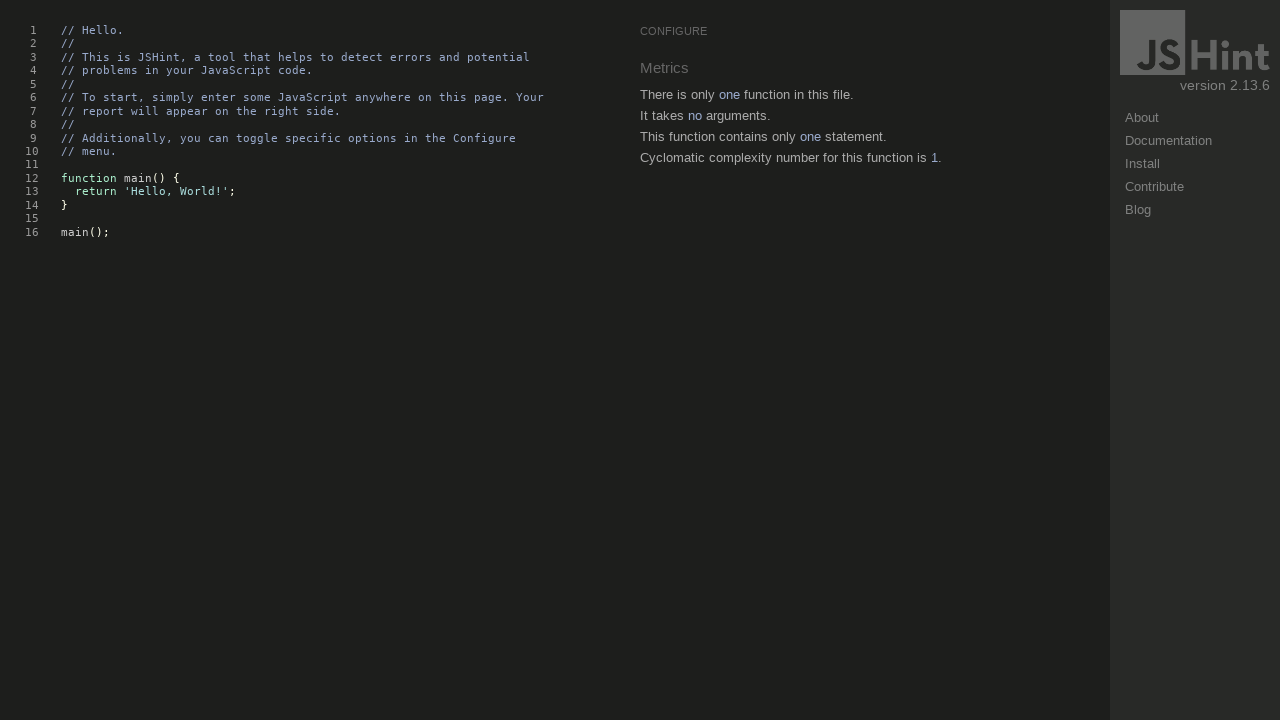

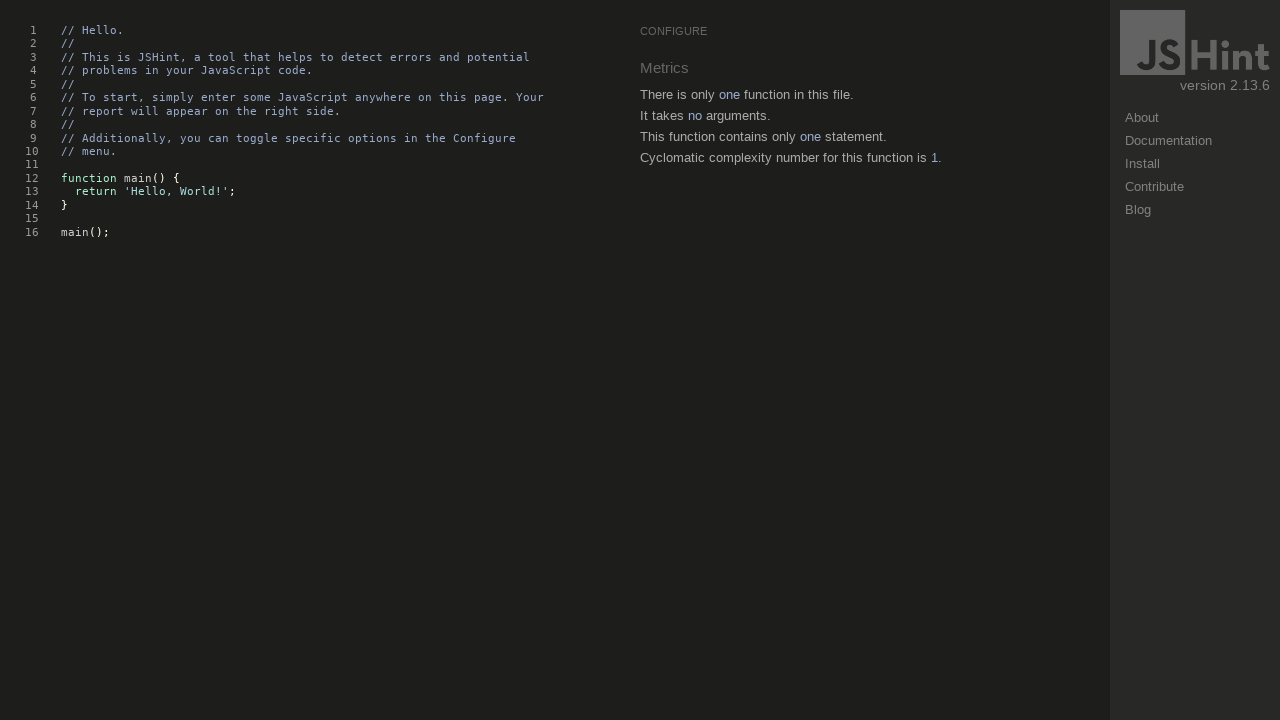